Tests adding multiple customers to a demo banking application by clicking the Bank Manager Login button, navigating to Add Customer, filling in customer details, and handling confirmation alerts for each customer.

Starting URL: https://www.globalsqa.com/angularJs-protractor/BankingProject/#/login

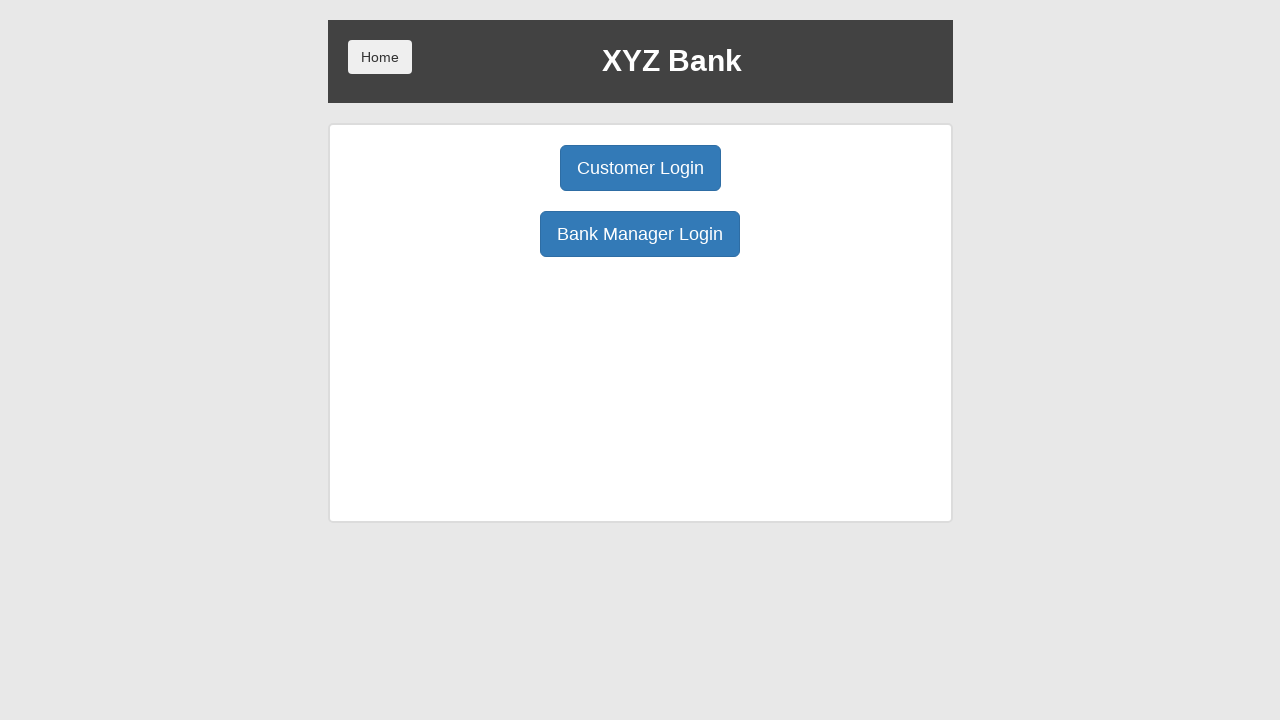

Clicked Bank Manager Login button at (640, 234) on xpath=//button[text()='Bank Manager Login']
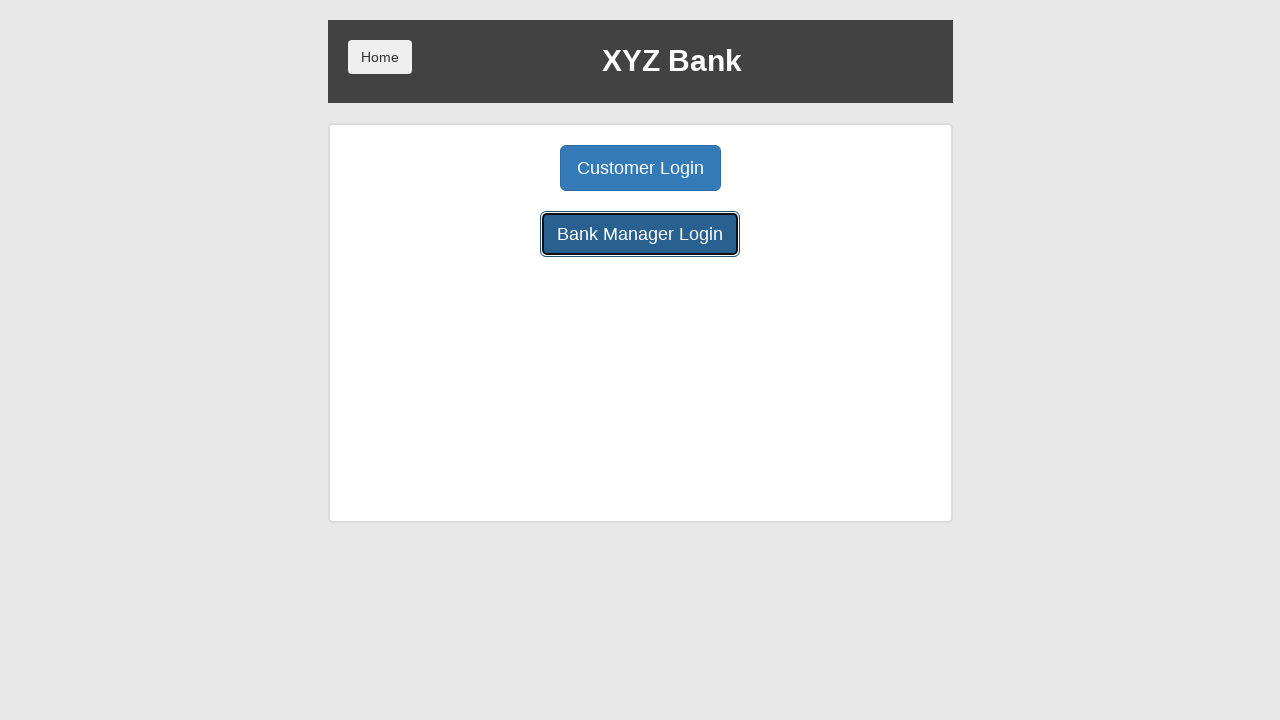

Clicked Add Customer tab at (502, 168) on xpath=//button[@ng-class='btnClass1']
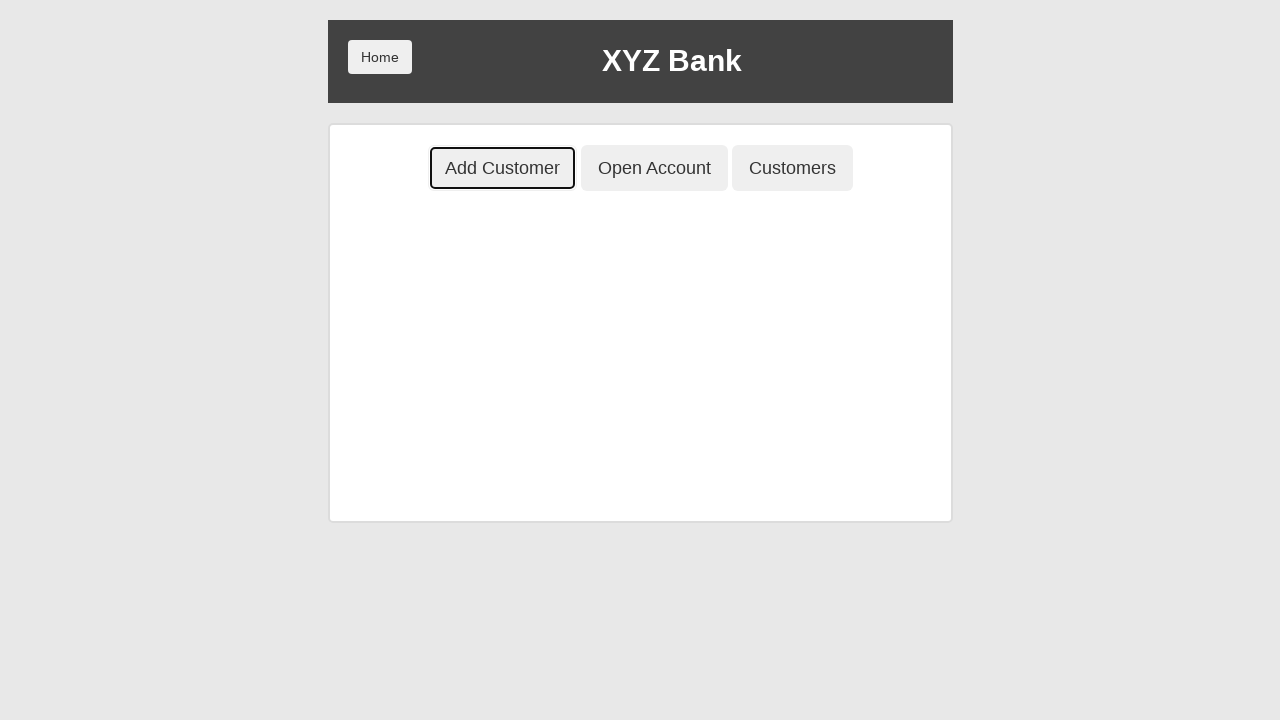

Filled first name field with 'Christopher' on //input[@ng-model='fName']
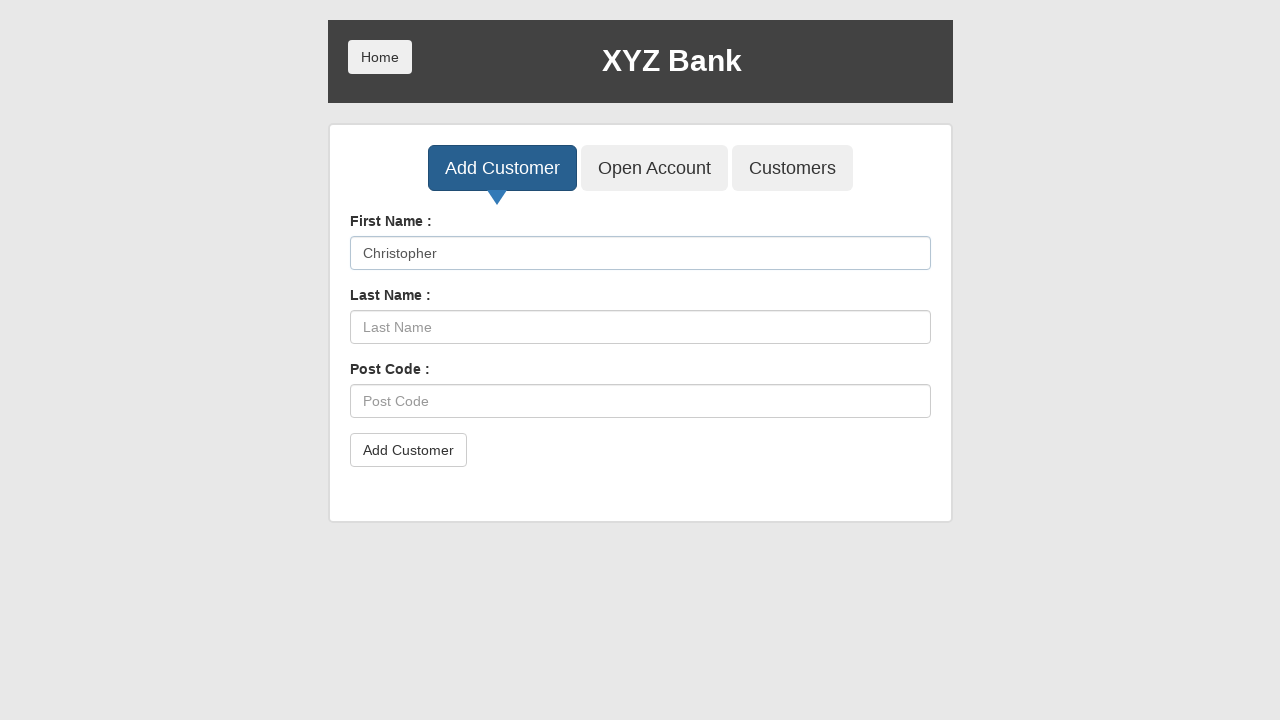

Filled last name field with 'Connely' on //input[@ng-model='lName']
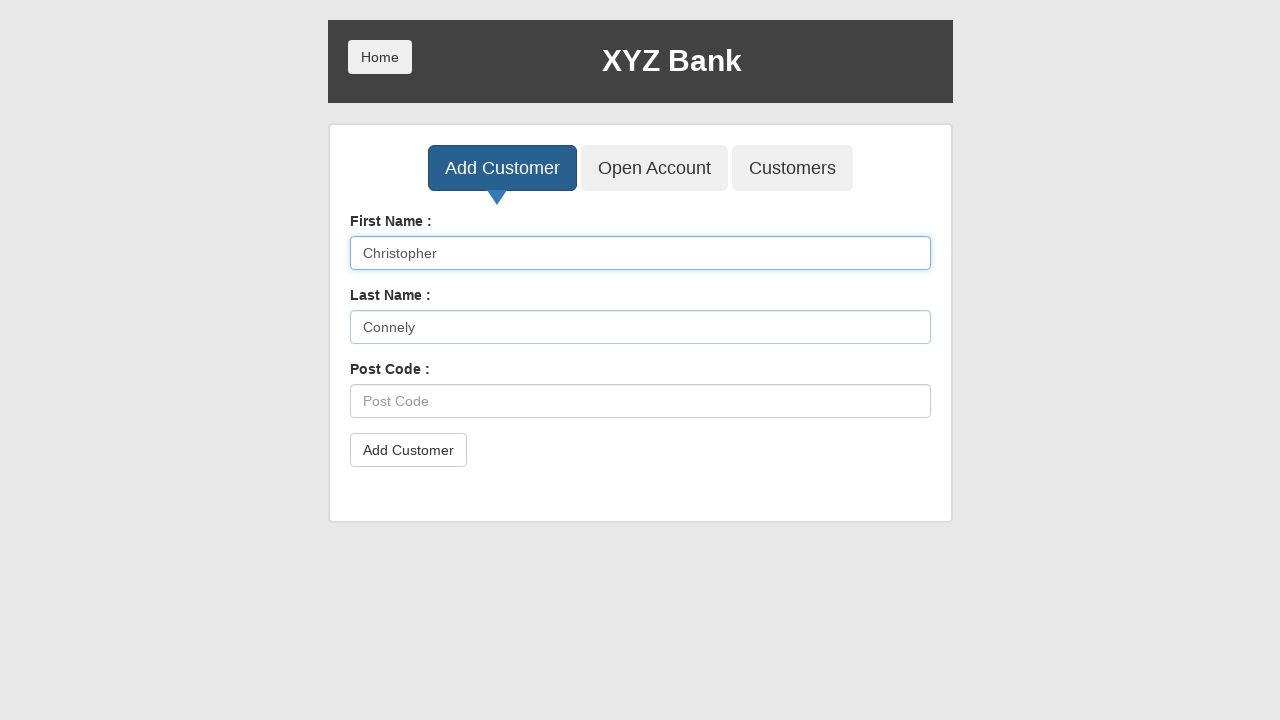

Filled post code field with 'L789C349' on //input[@ng-model='postCd']
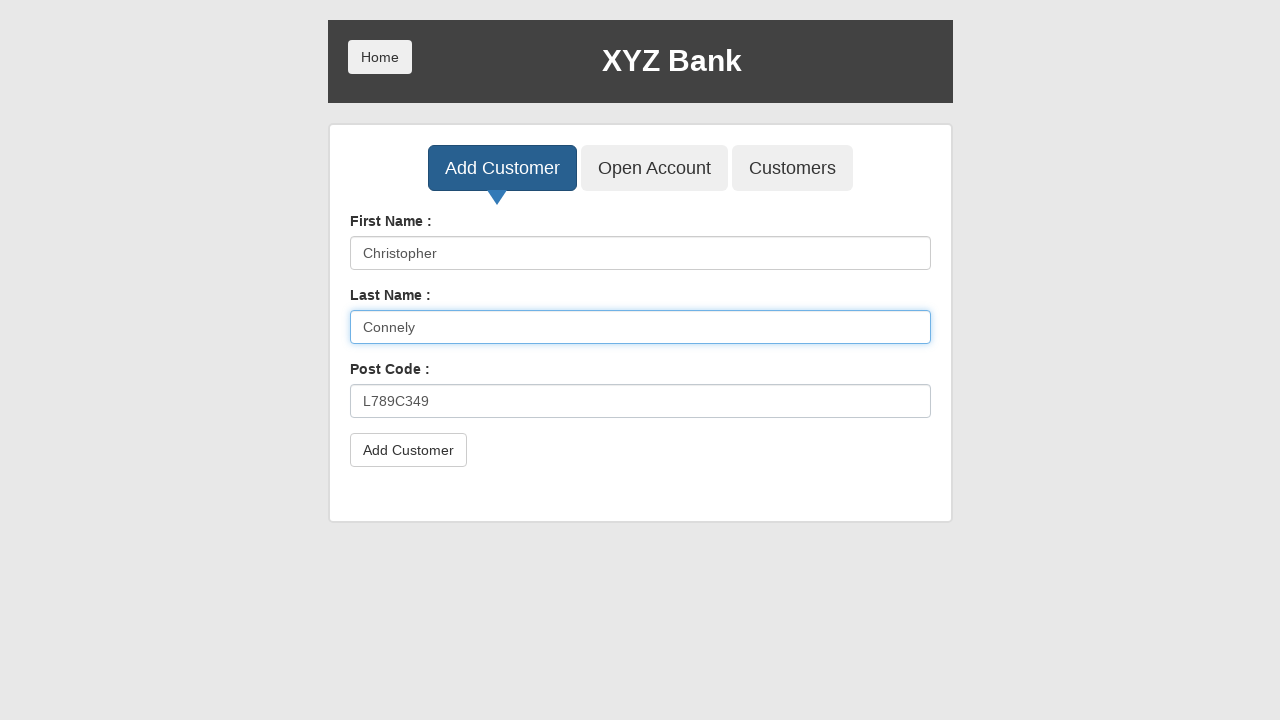

Clicked Add Customer button for customer 1 at (408, 450) on xpath=//button[text()='Add Customer']
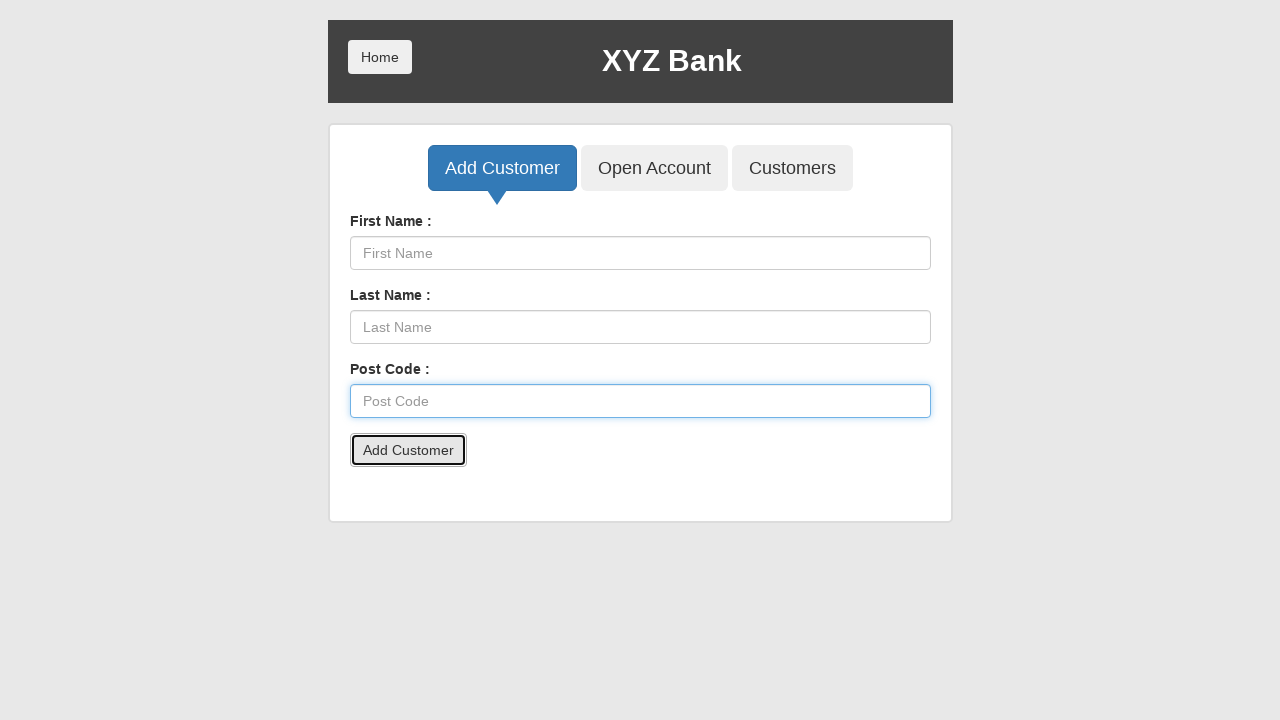

Accepted confirmation alert for customer 1
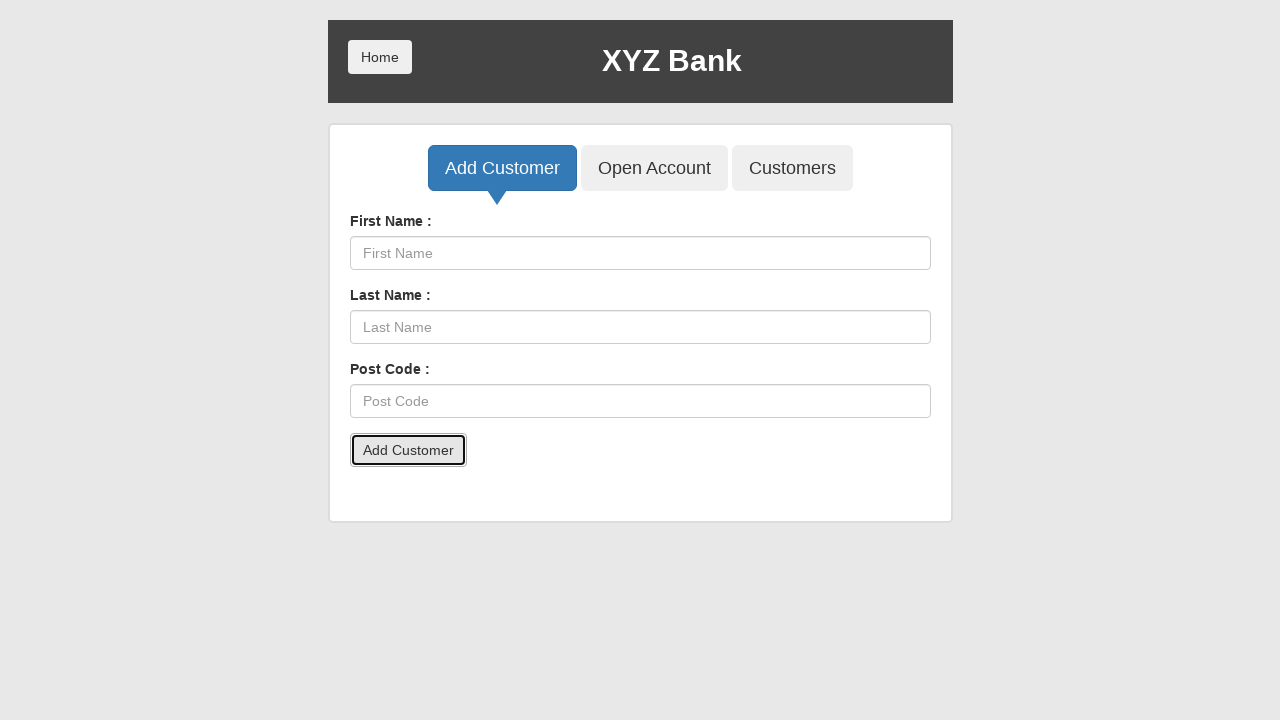

Waited for 500ms after adding customer
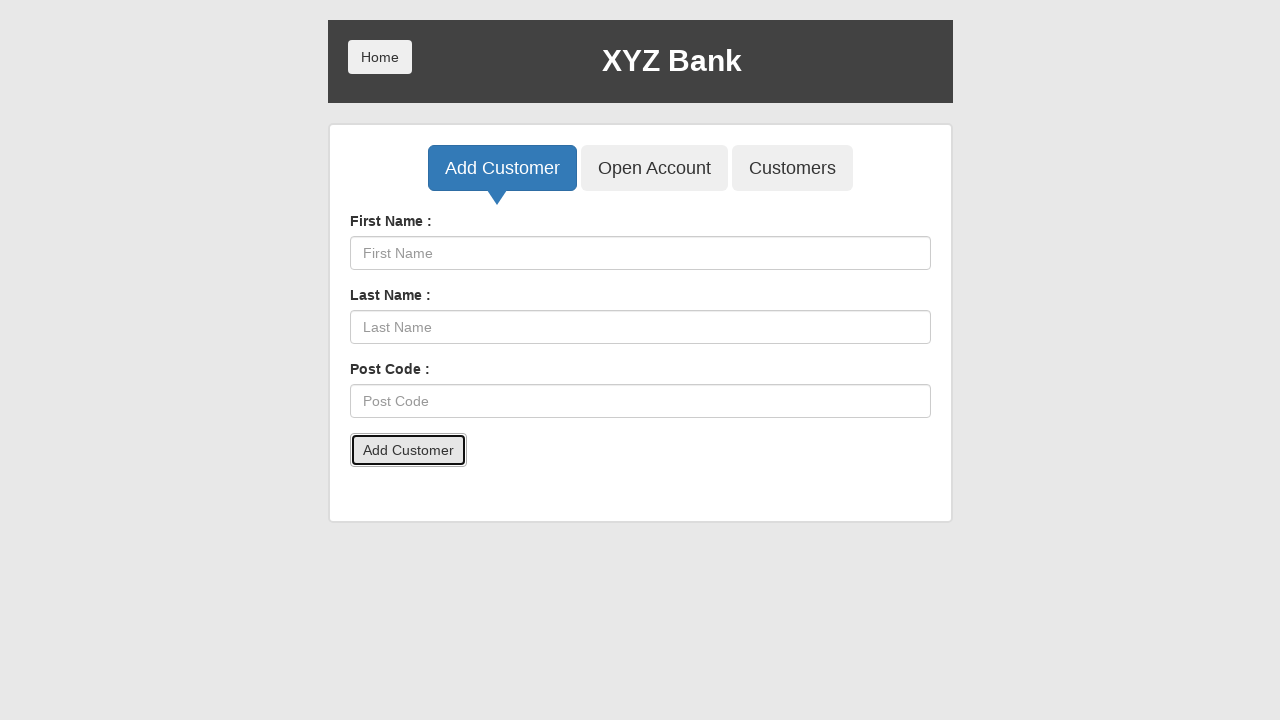

Filled first name field with 'Frank' on //input[@ng-model='fName']
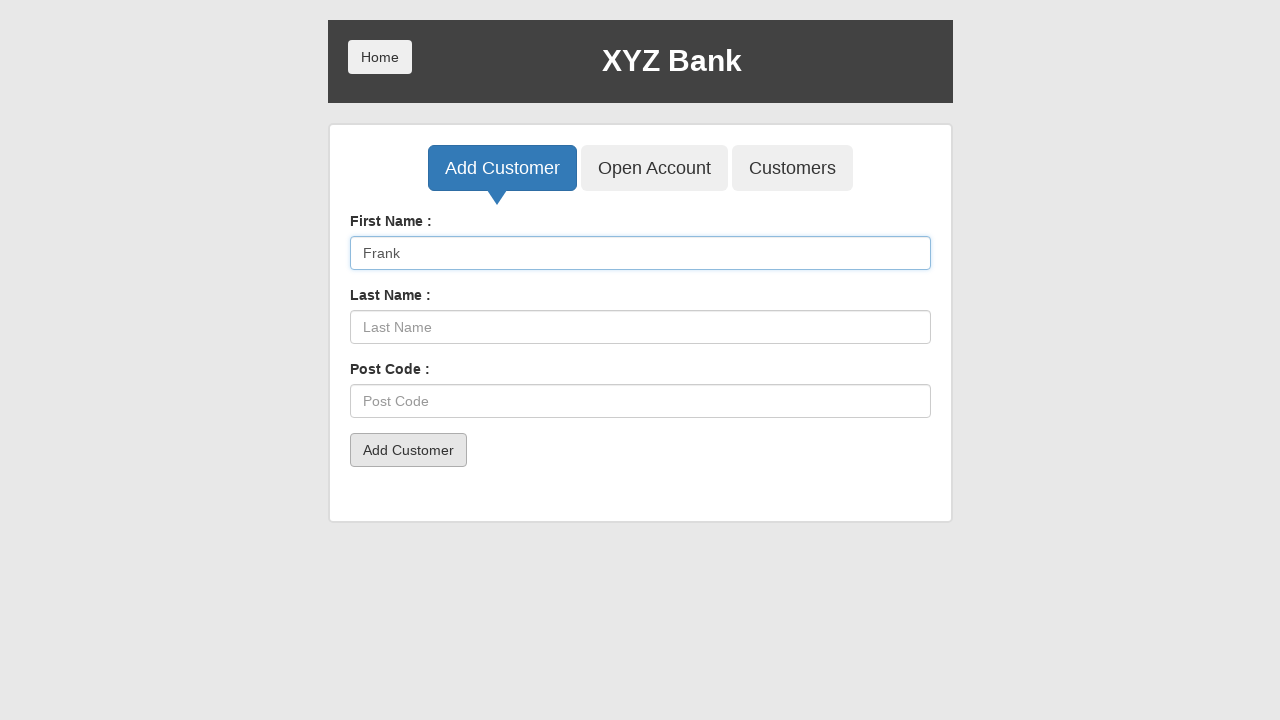

Filled last name field with 'Christopher' on //input[@ng-model='lName']
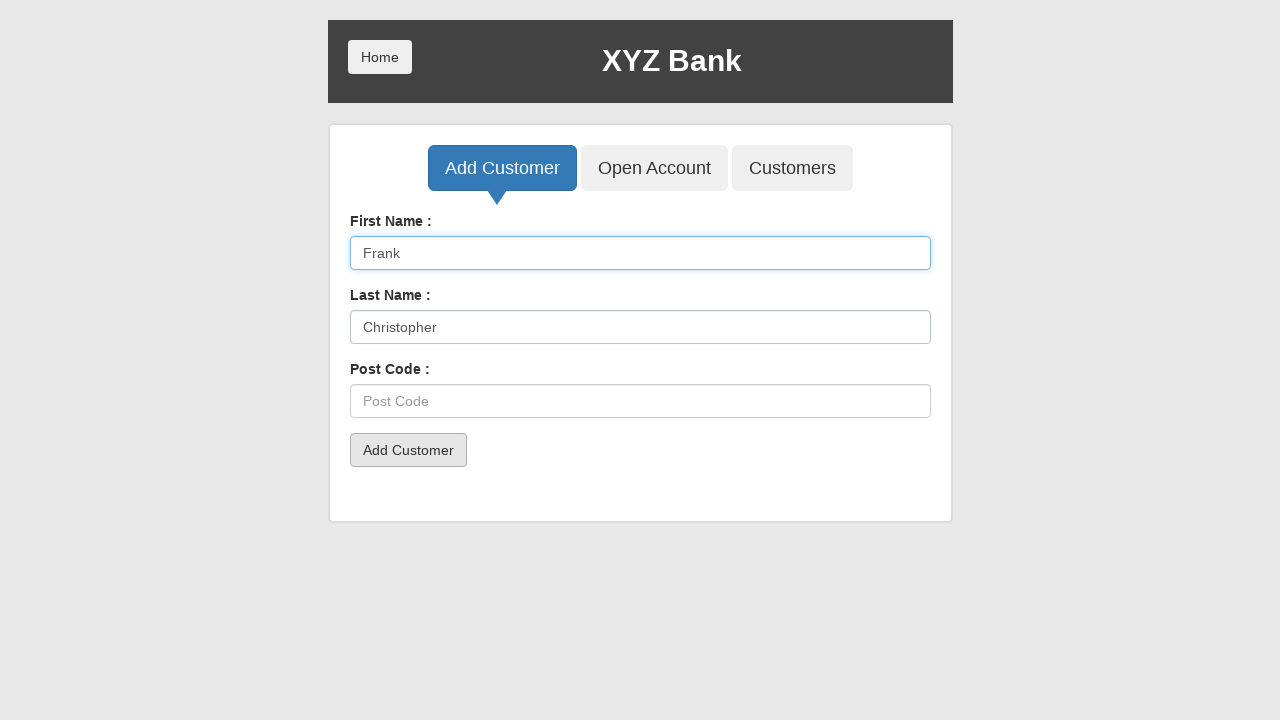

Filled post code field with 'A897N450' on //input[@ng-model='postCd']
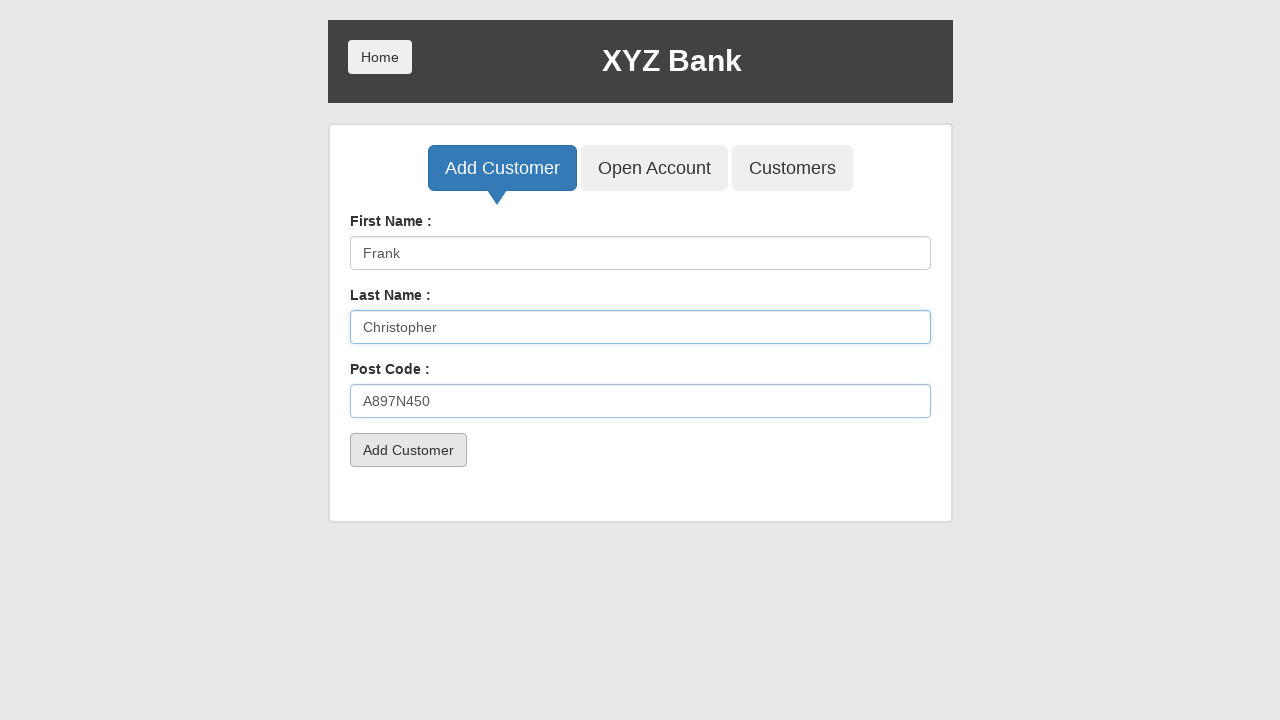

Clicked Add Customer button for customer 2 at (408, 450) on xpath=//button[text()='Add Customer']
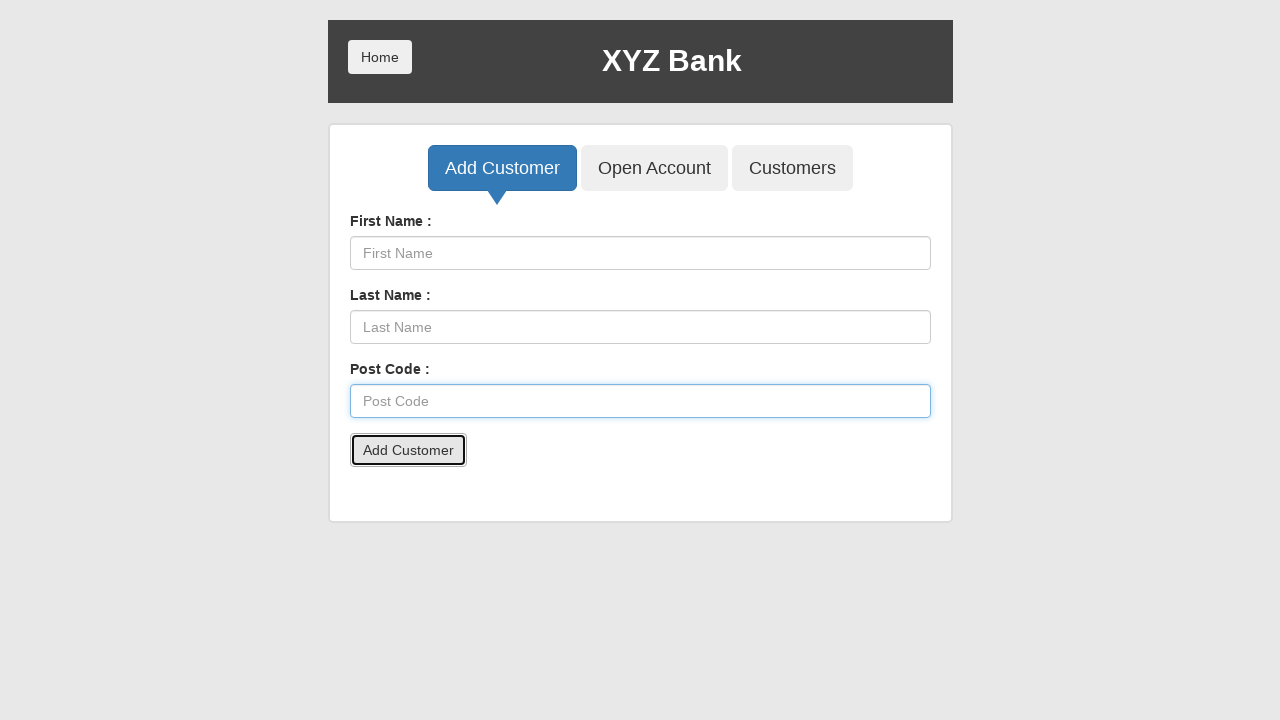

Accepted confirmation alert for customer 2
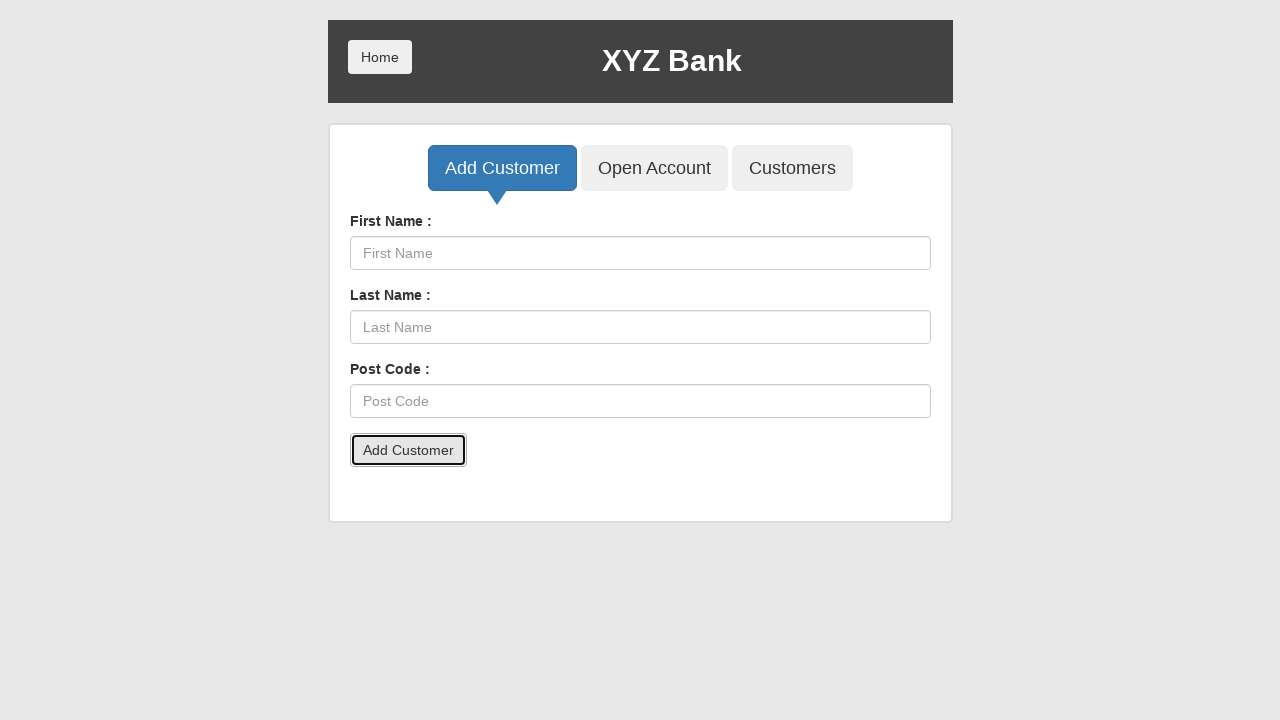

Waited for 500ms after adding customer
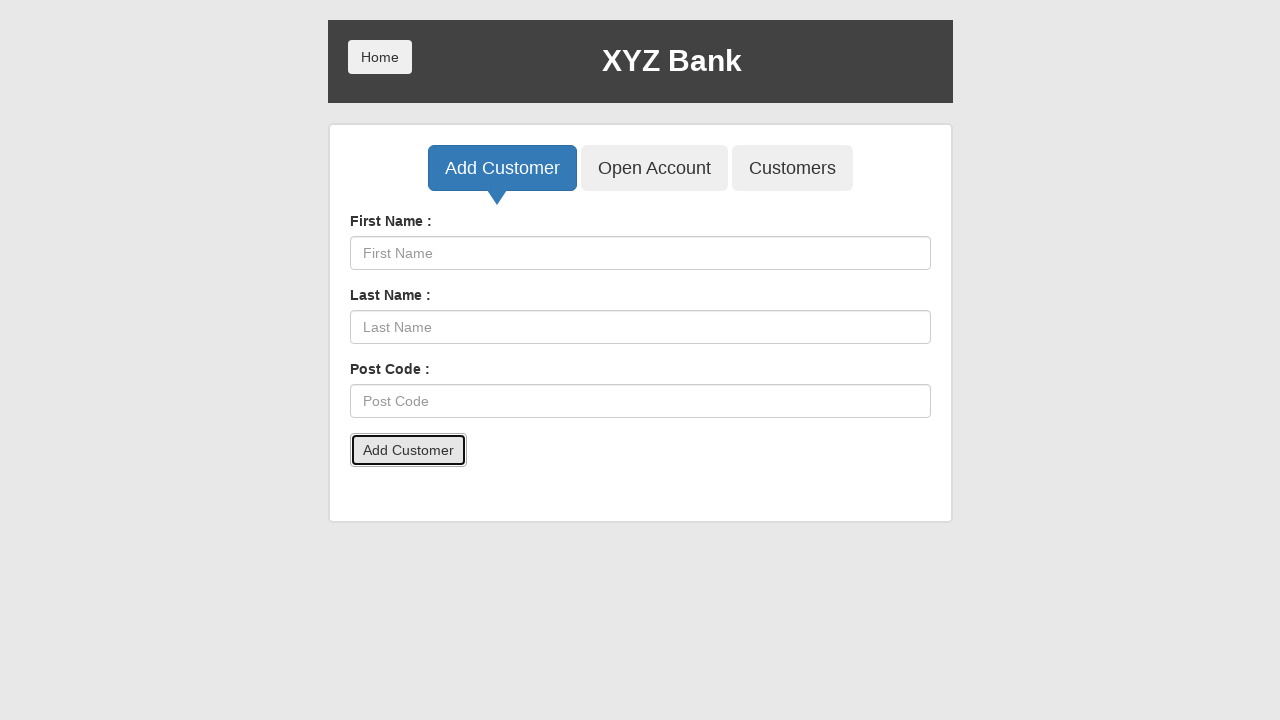

Filled first name field with 'Christopher' on //input[@ng-model='fName']
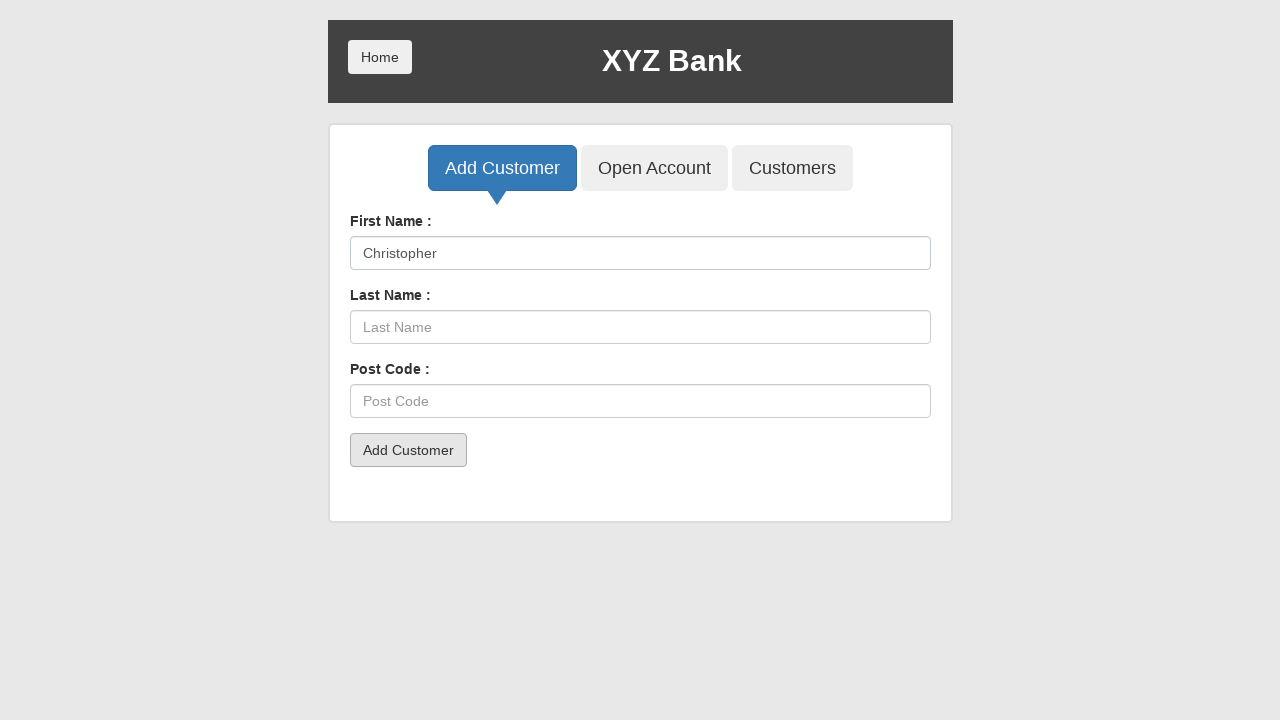

Filled last name field with 'Minka' on //input[@ng-model='lName']
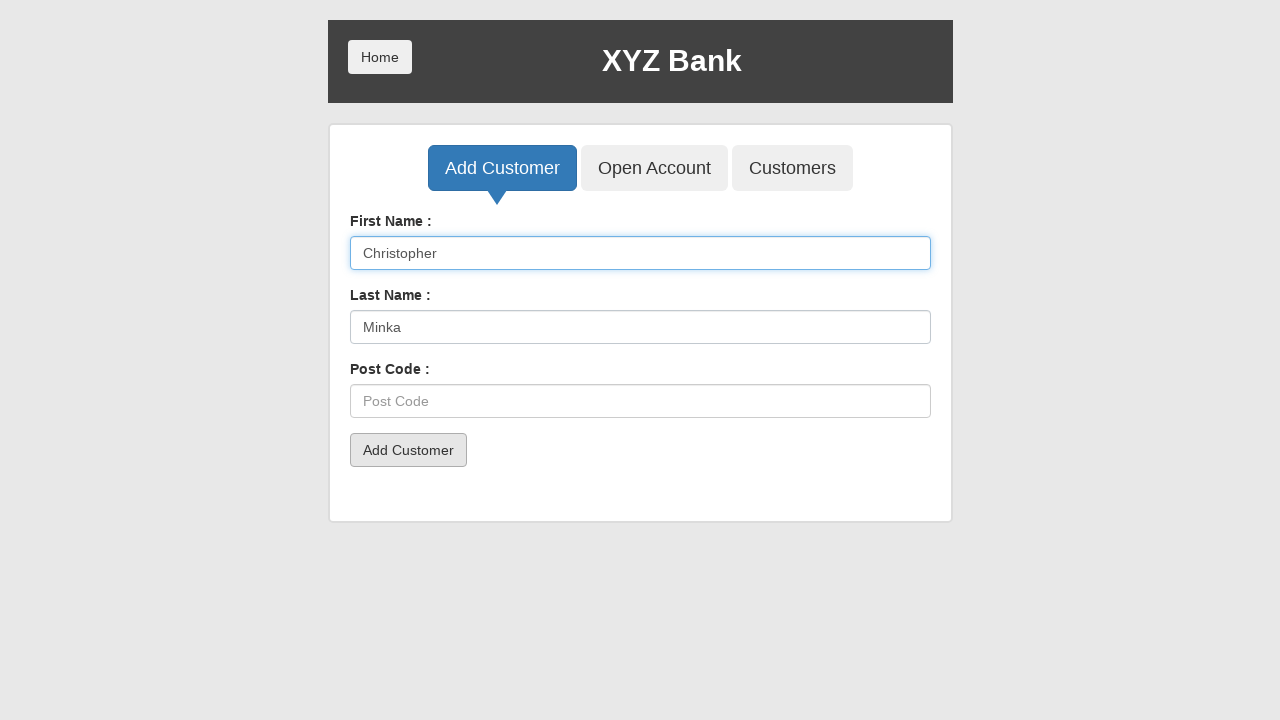

Filled post code field with 'M098Q585' on //input[@ng-model='postCd']
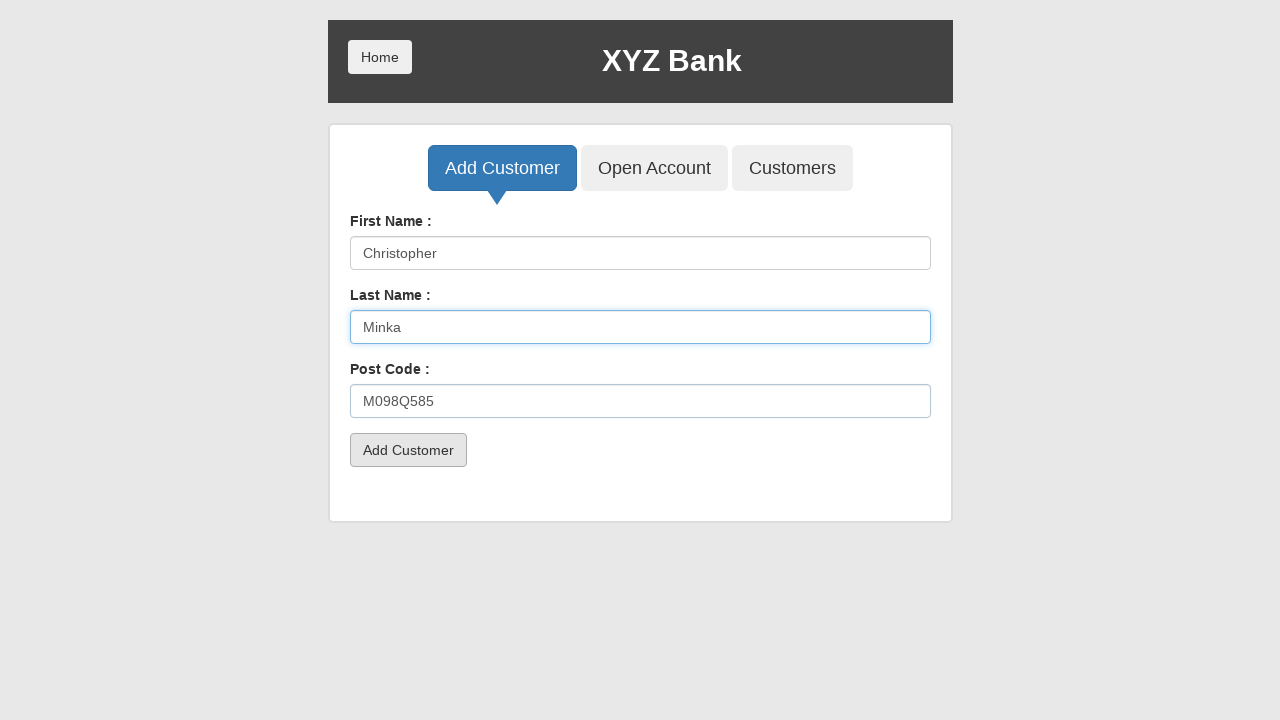

Clicked Add Customer button for customer 3 at (408, 450) on xpath=//button[text()='Add Customer']
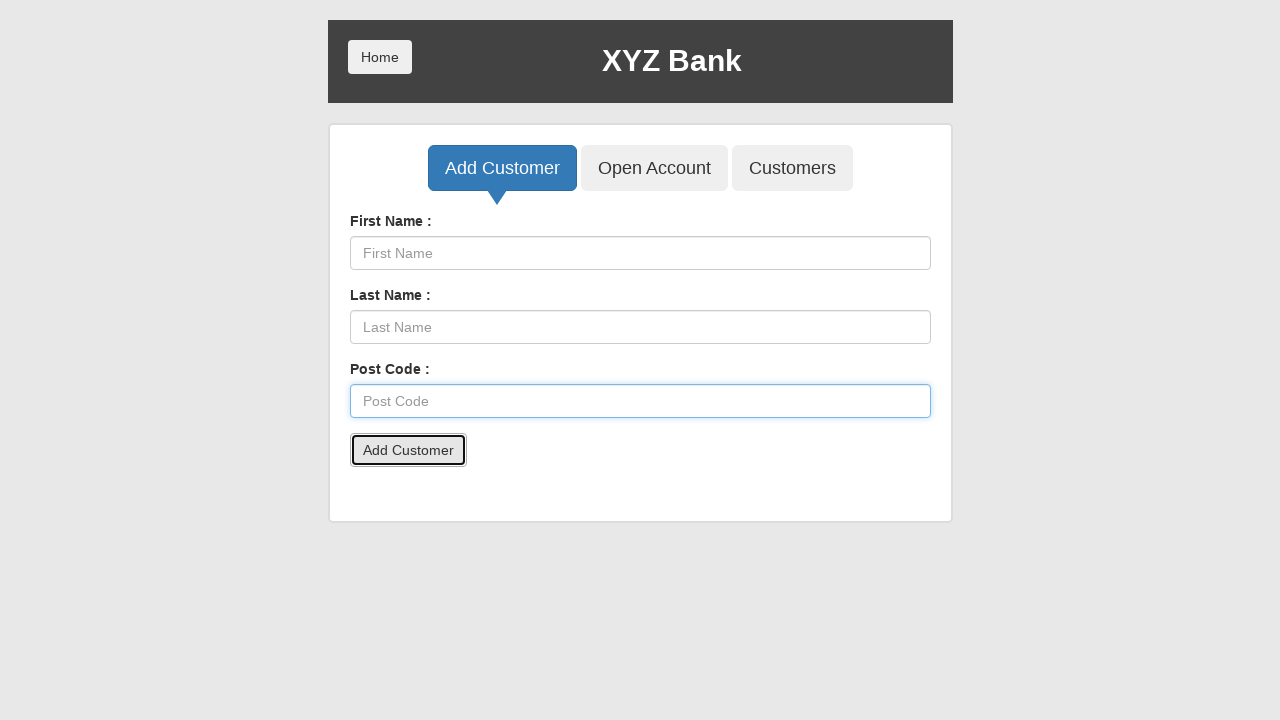

Accepted confirmation alert for customer 3
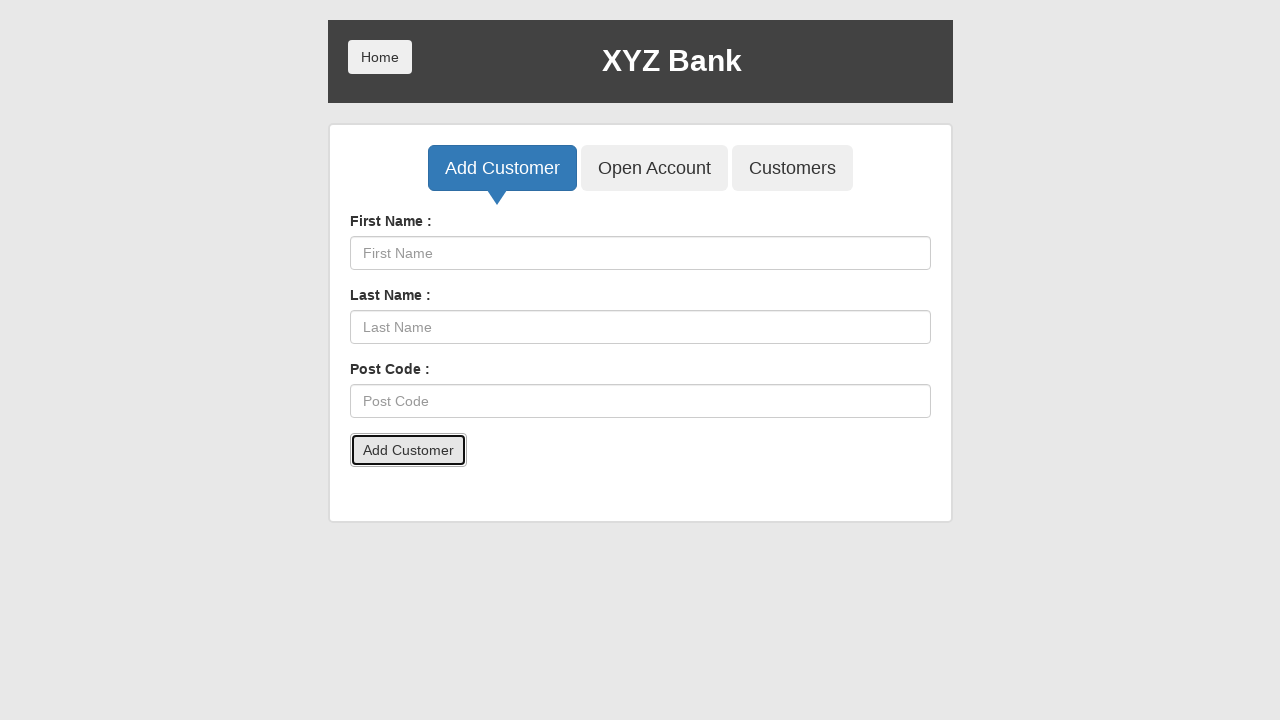

Waited for 500ms after adding customer
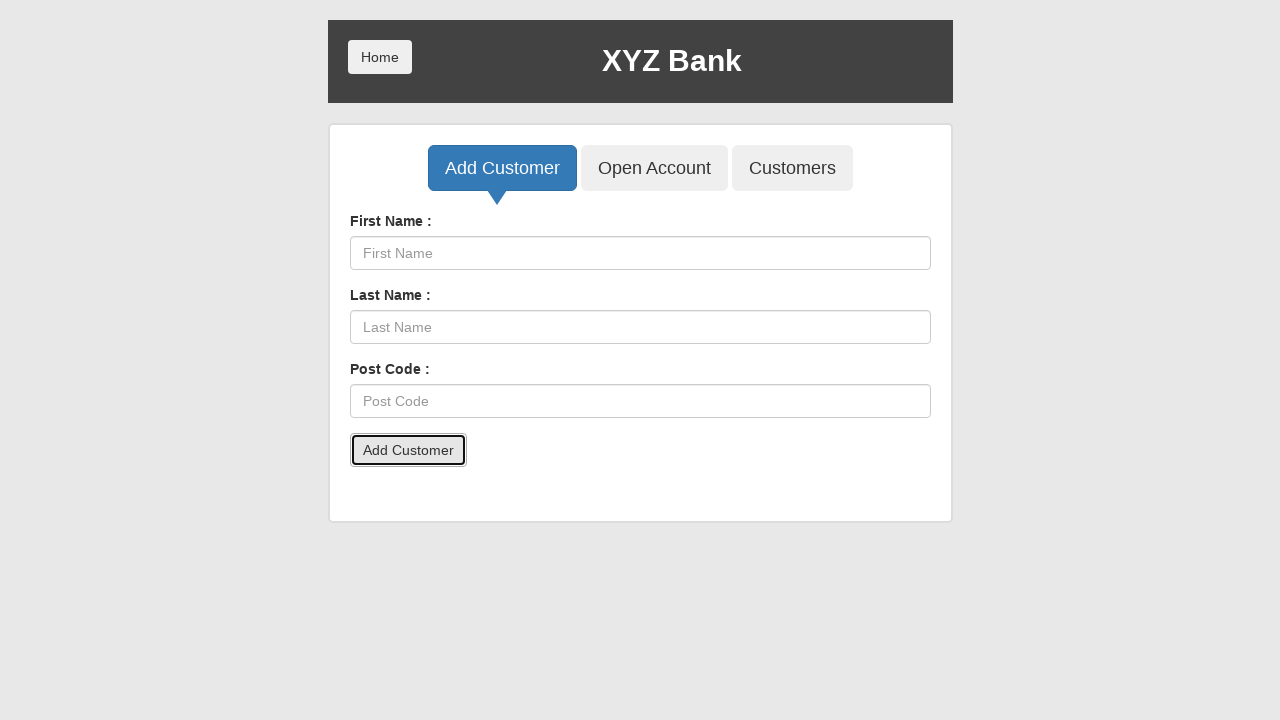

Filled first name field with 'Connely' on //input[@ng-model='fName']
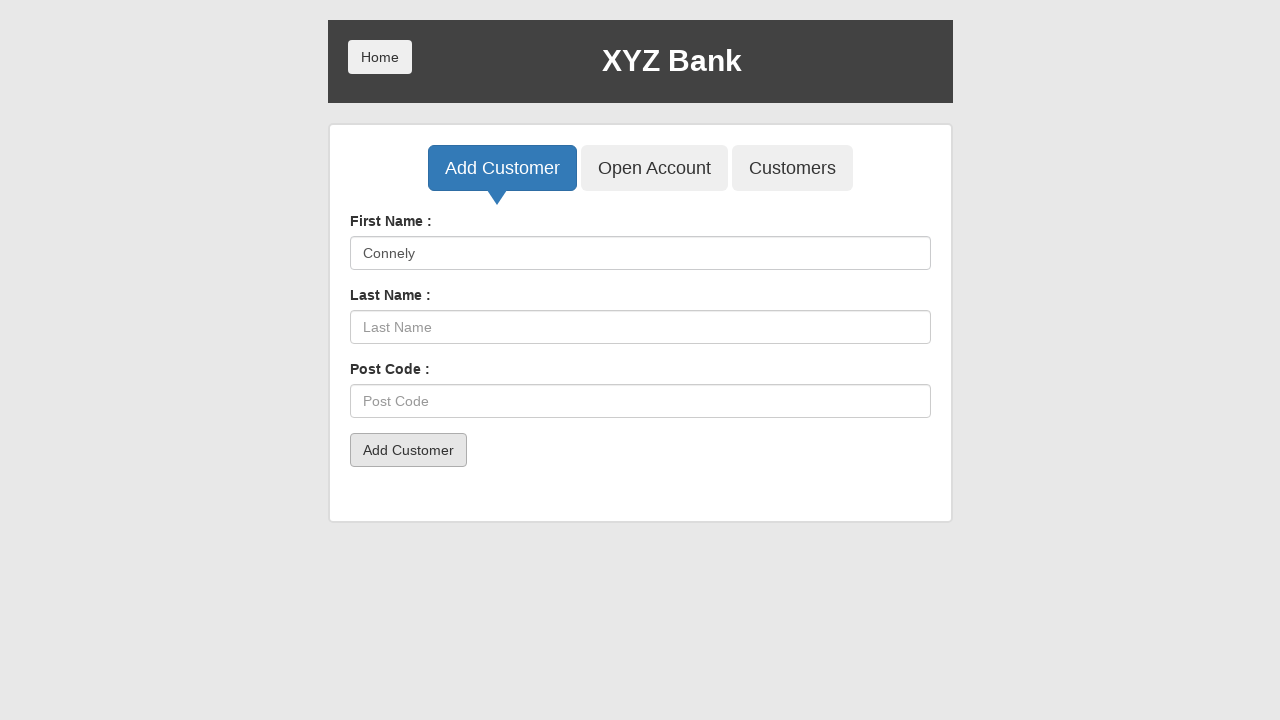

Filled last name field with 'Jackson' on //input[@ng-model='lName']
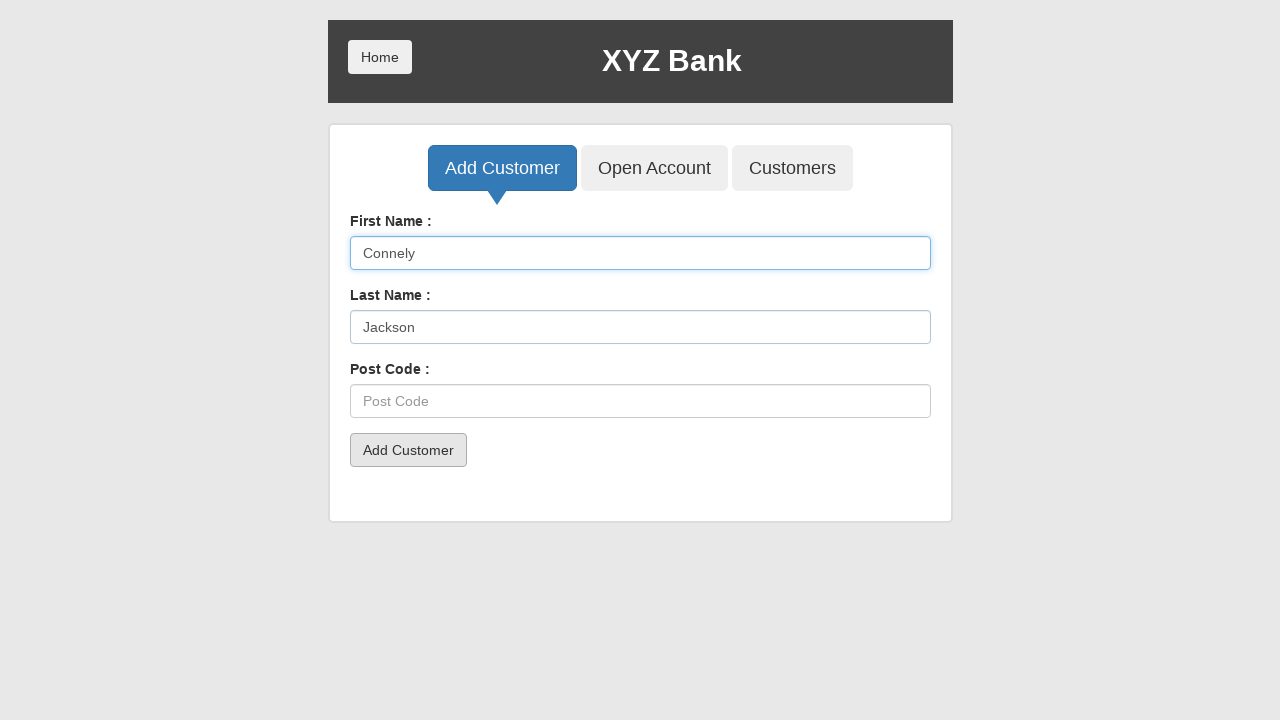

Filled post code field with 'L789C349' on //input[@ng-model='postCd']
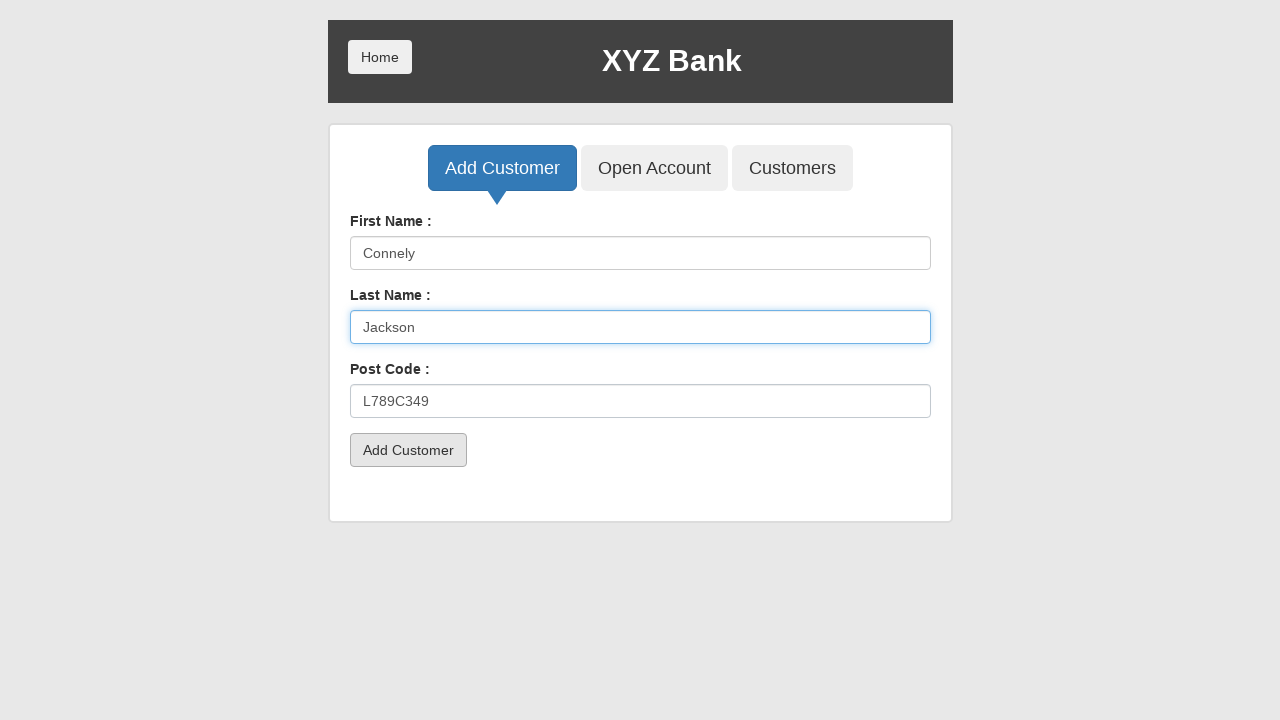

Clicked Add Customer button for customer 4 at (408, 450) on xpath=//button[text()='Add Customer']
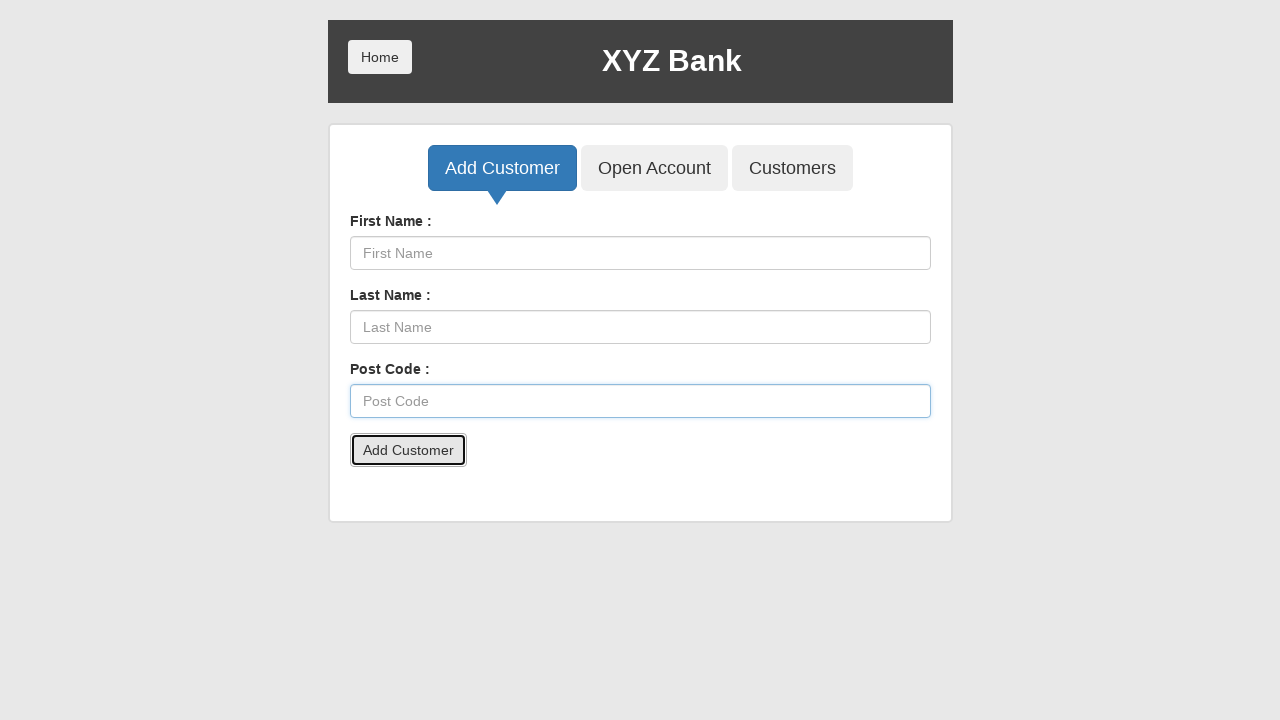

Accepted confirmation alert for customer 4
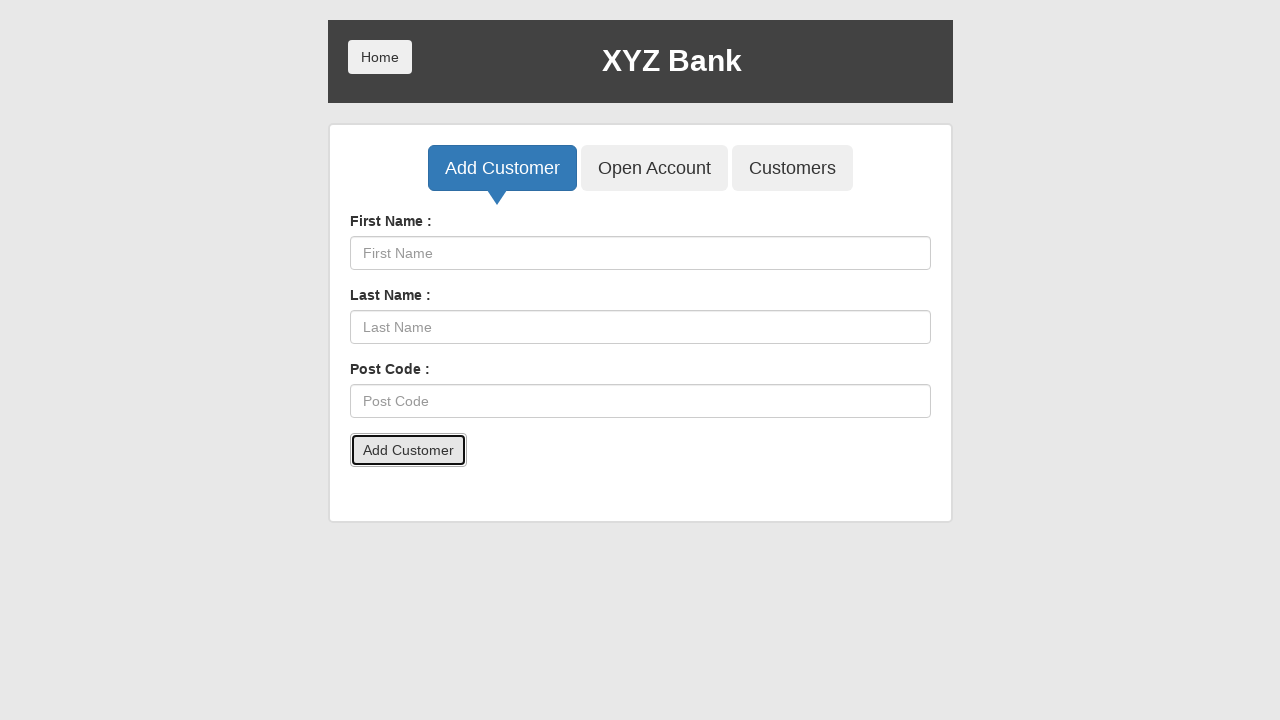

Waited for 500ms after adding customer
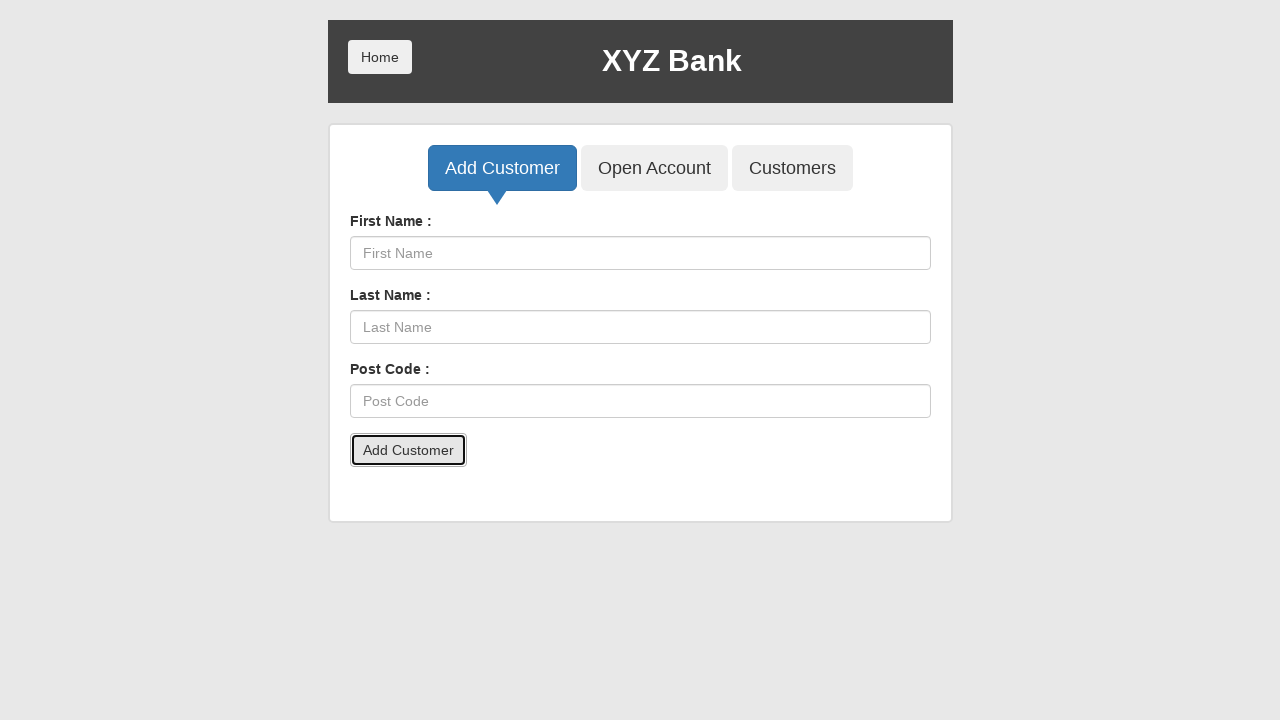

Filled first name field with 'Jackson' on //input[@ng-model='fName']
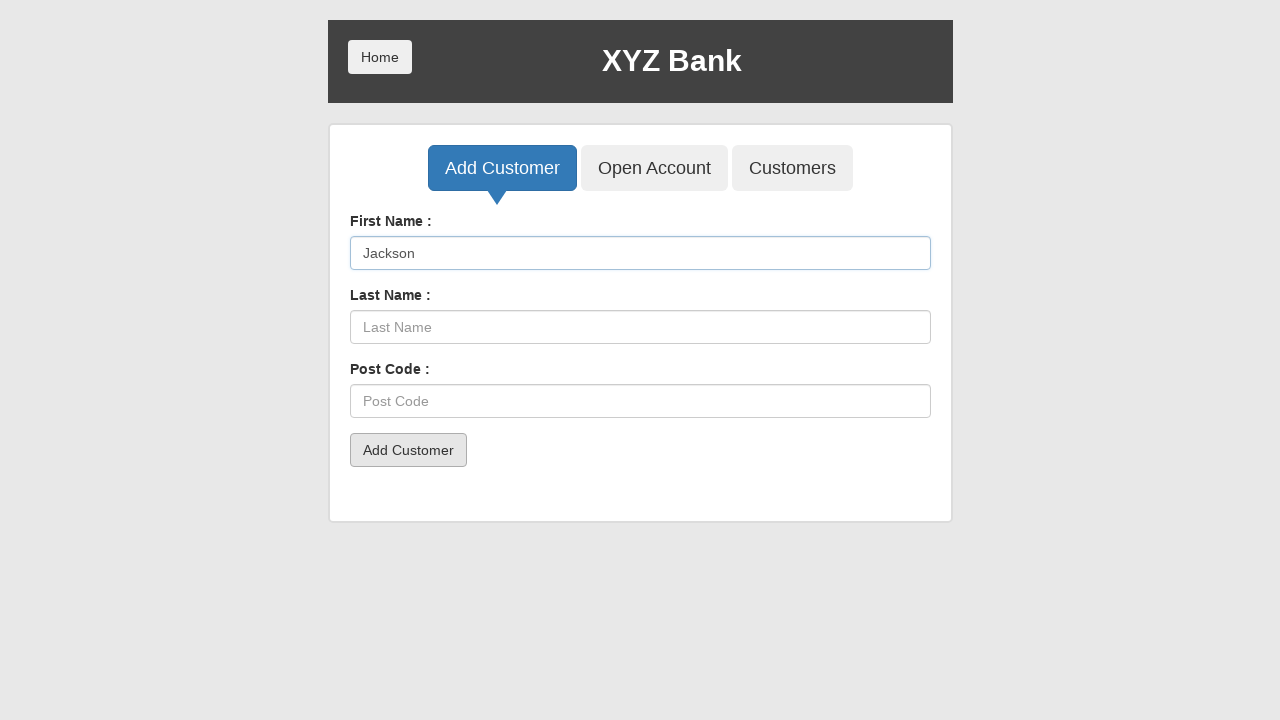

Filled last name field with 'Frank' on //input[@ng-model='lName']
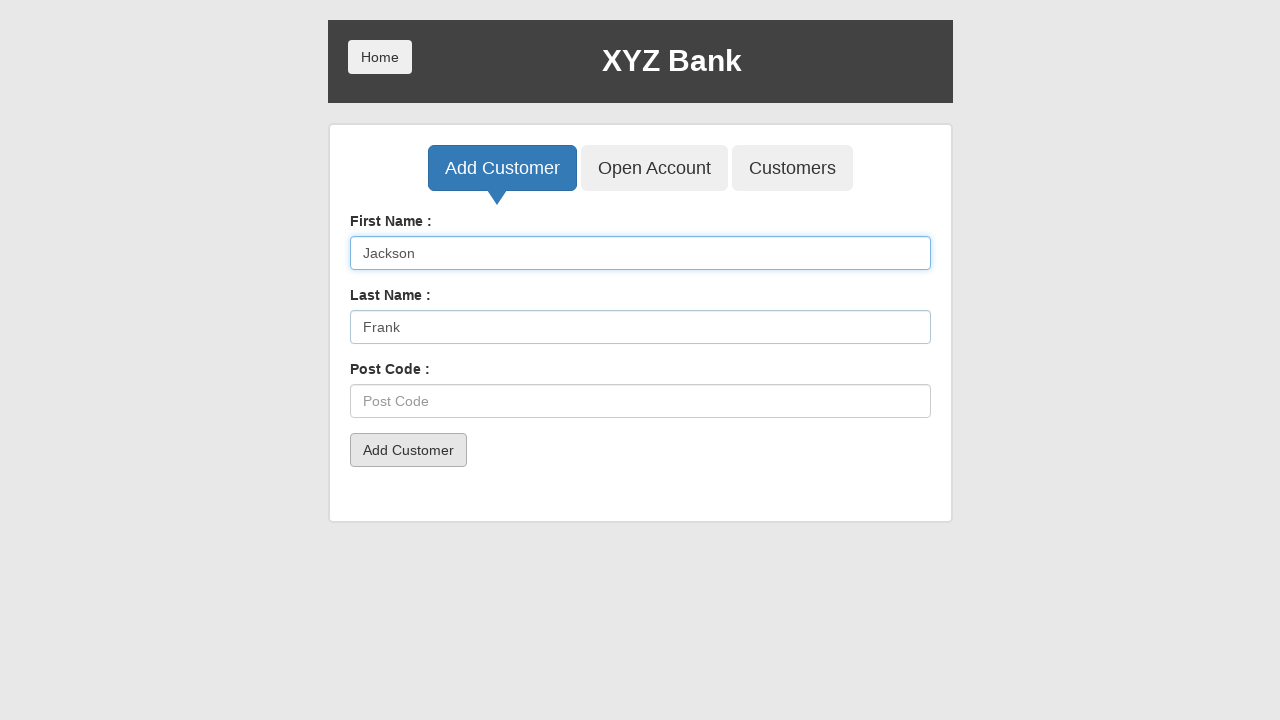

Filled post code field with 'L789C349' on //input[@ng-model='postCd']
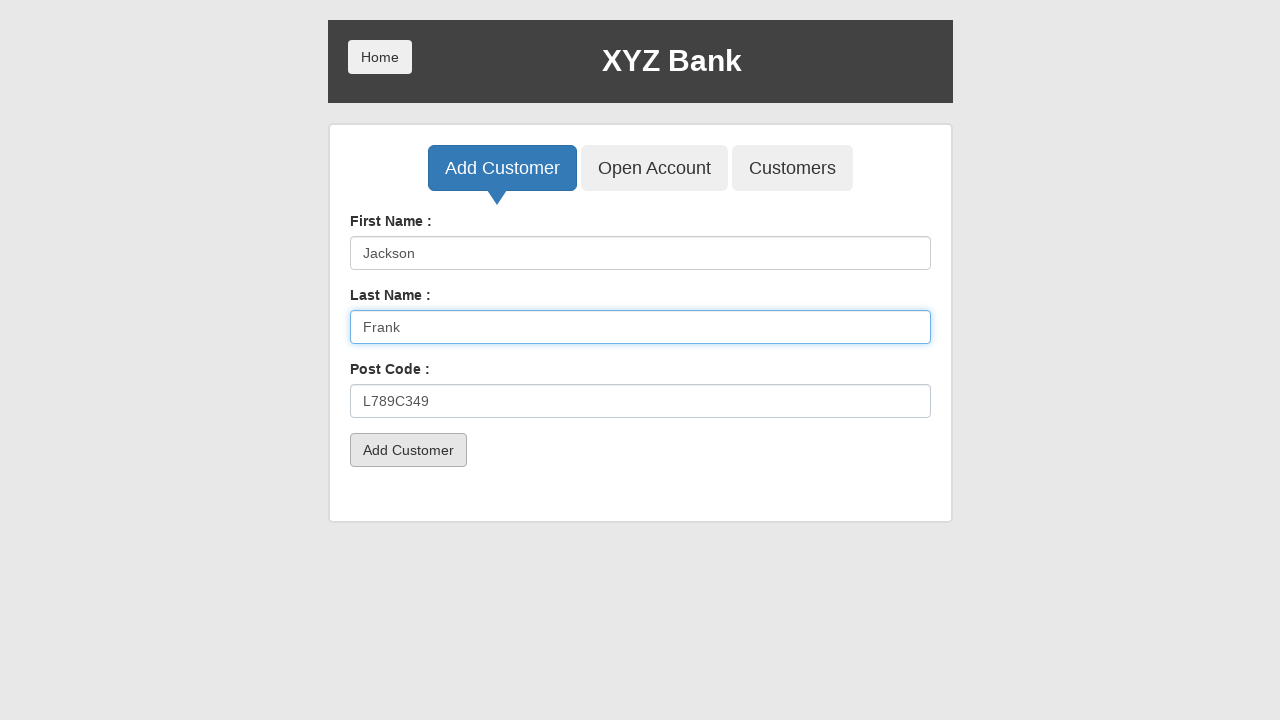

Clicked Add Customer button for customer 5 at (408, 450) on xpath=//button[text()='Add Customer']
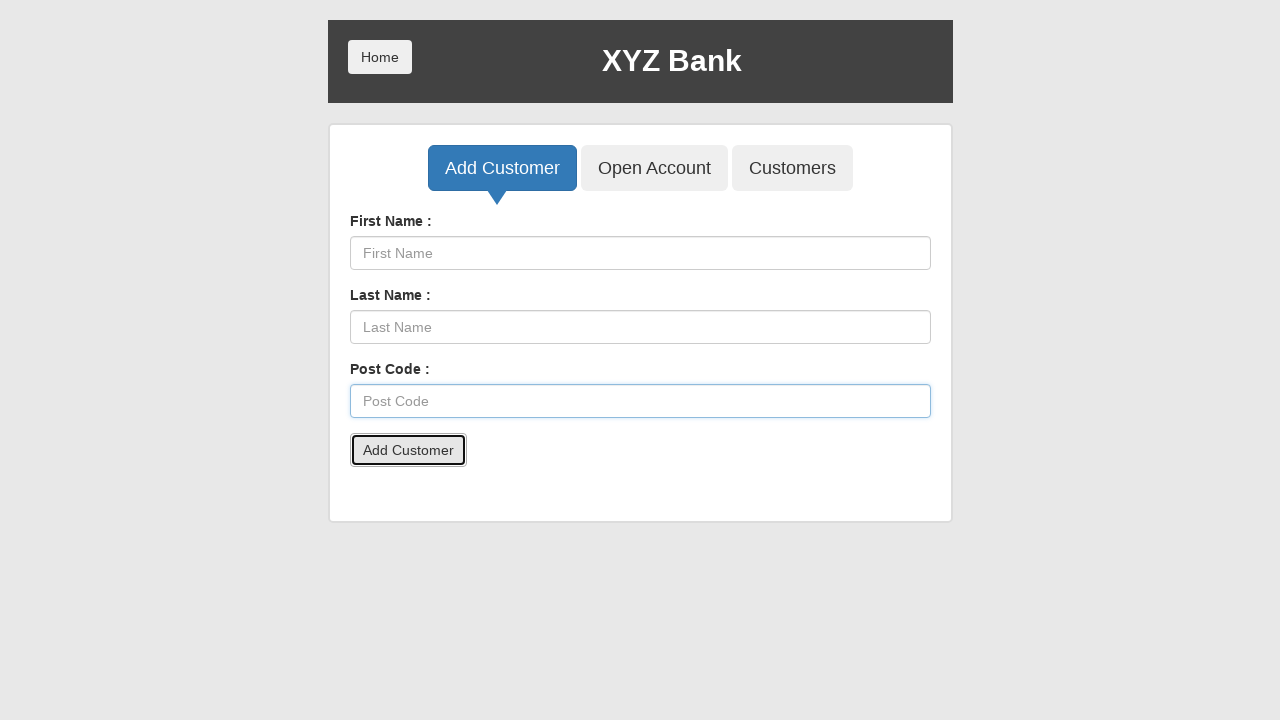

Accepted confirmation alert for customer 5
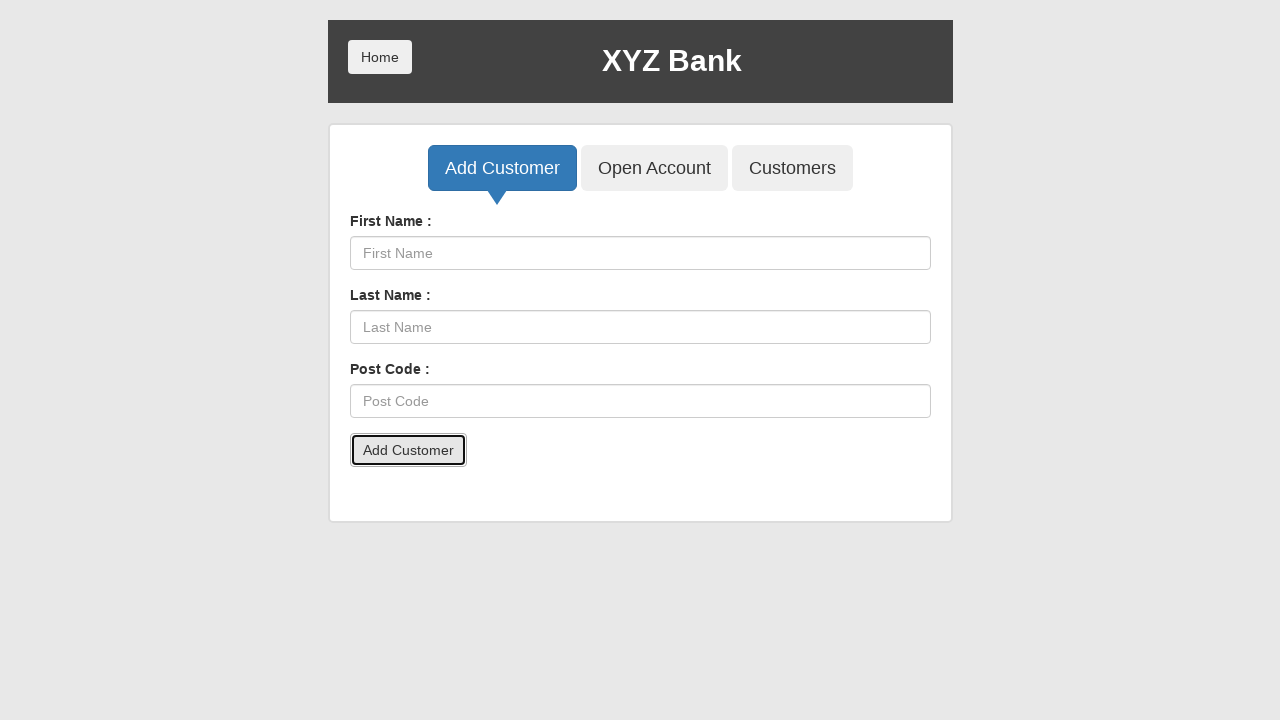

Waited for 500ms after adding customer
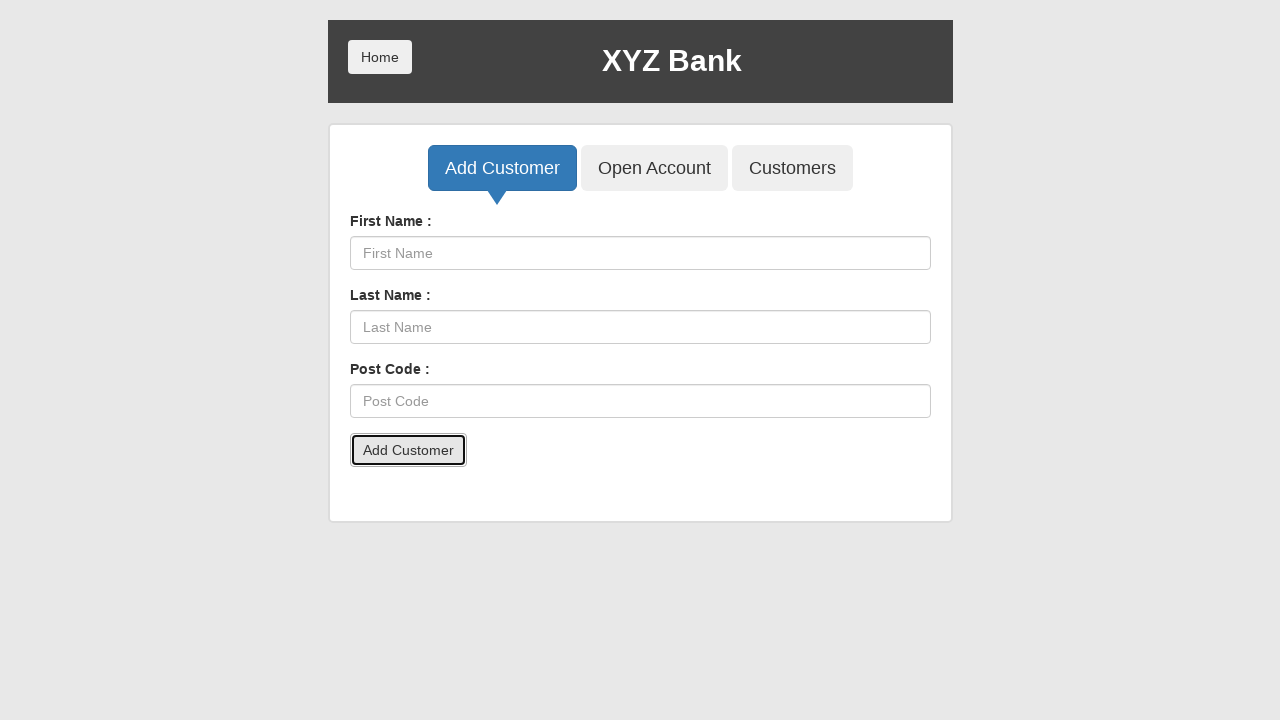

Filled first name field with 'Minka' on //input[@ng-model='fName']
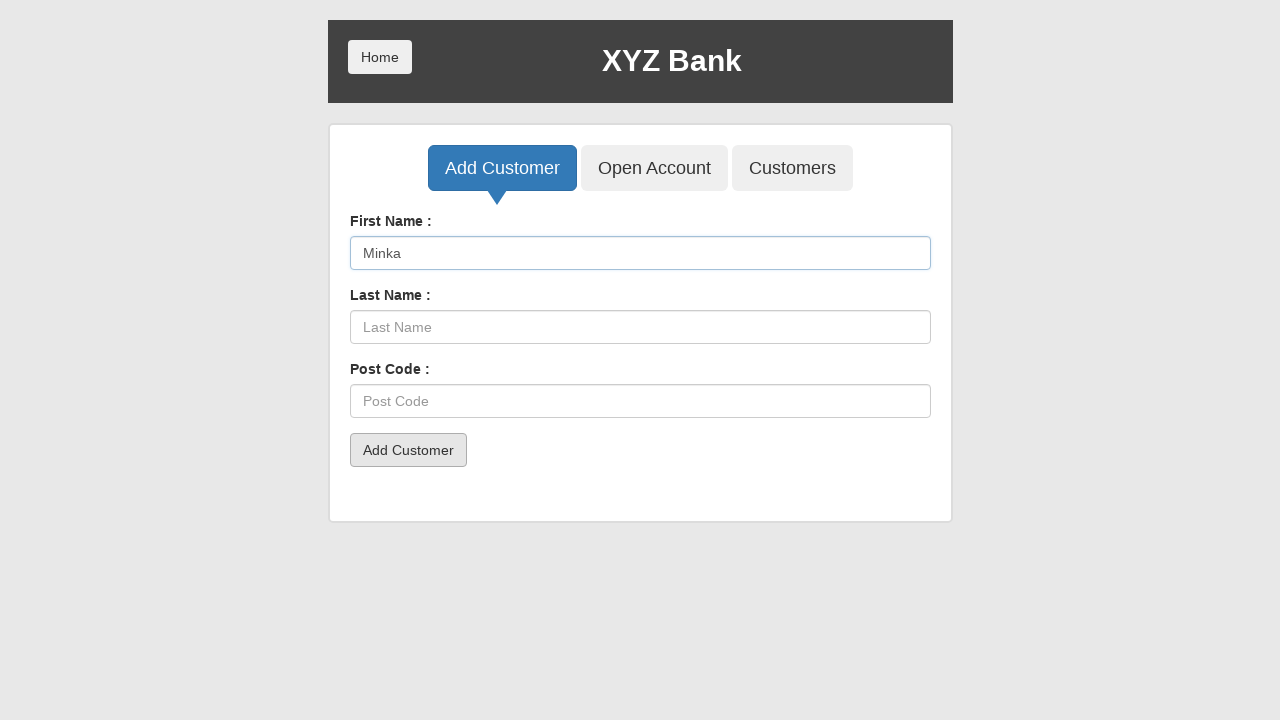

Filled last name field with 'Jackson' on //input[@ng-model='lName']
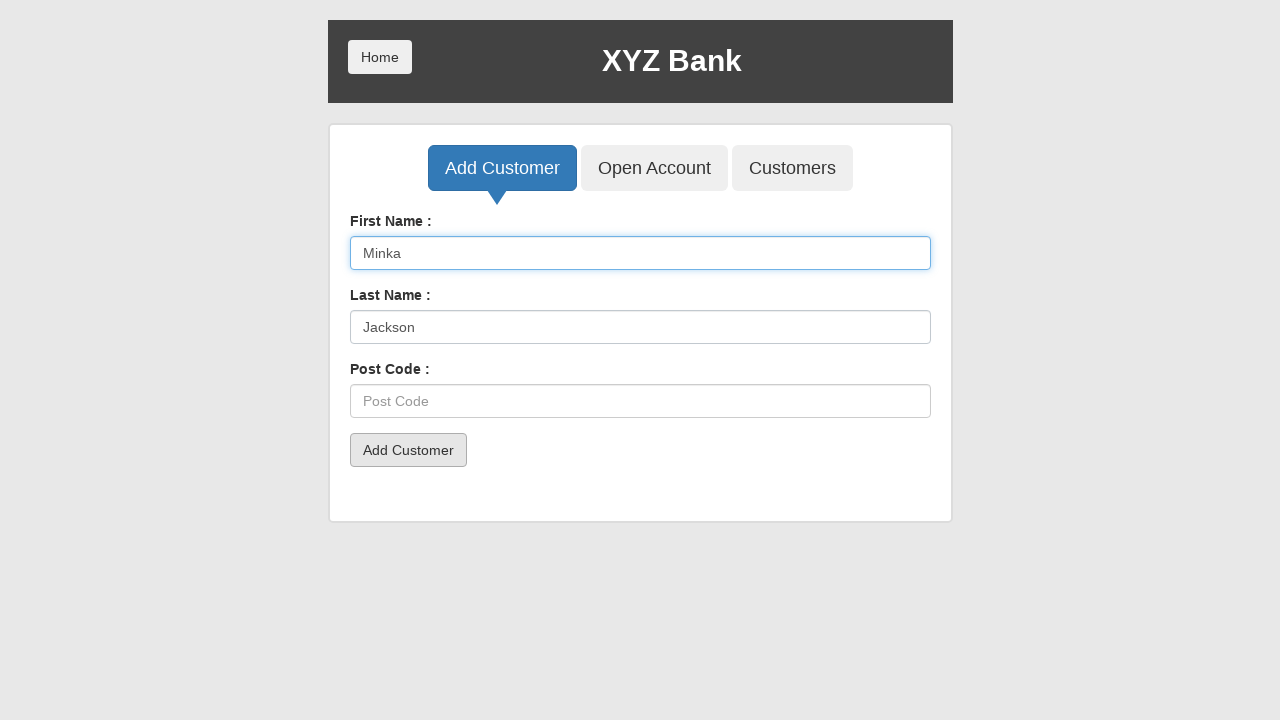

Filled post code field with 'A897N450' on //input[@ng-model='postCd']
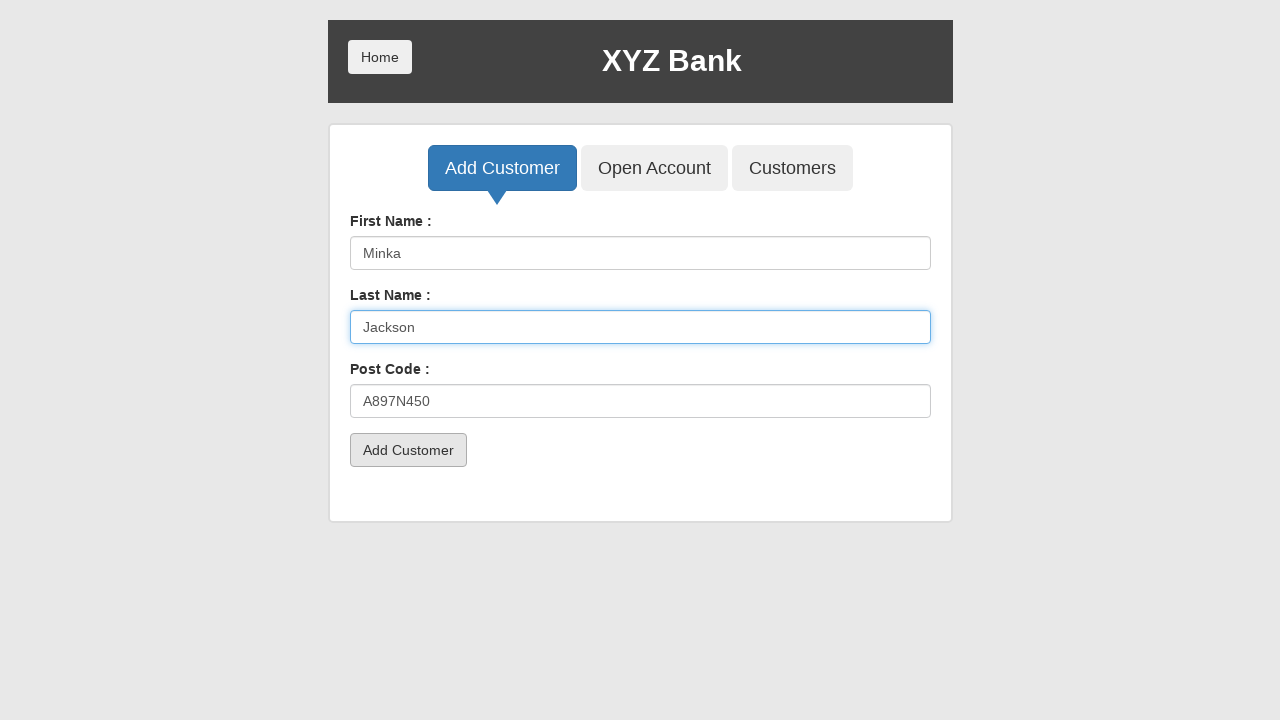

Clicked Add Customer button for customer 6 at (408, 450) on xpath=//button[text()='Add Customer']
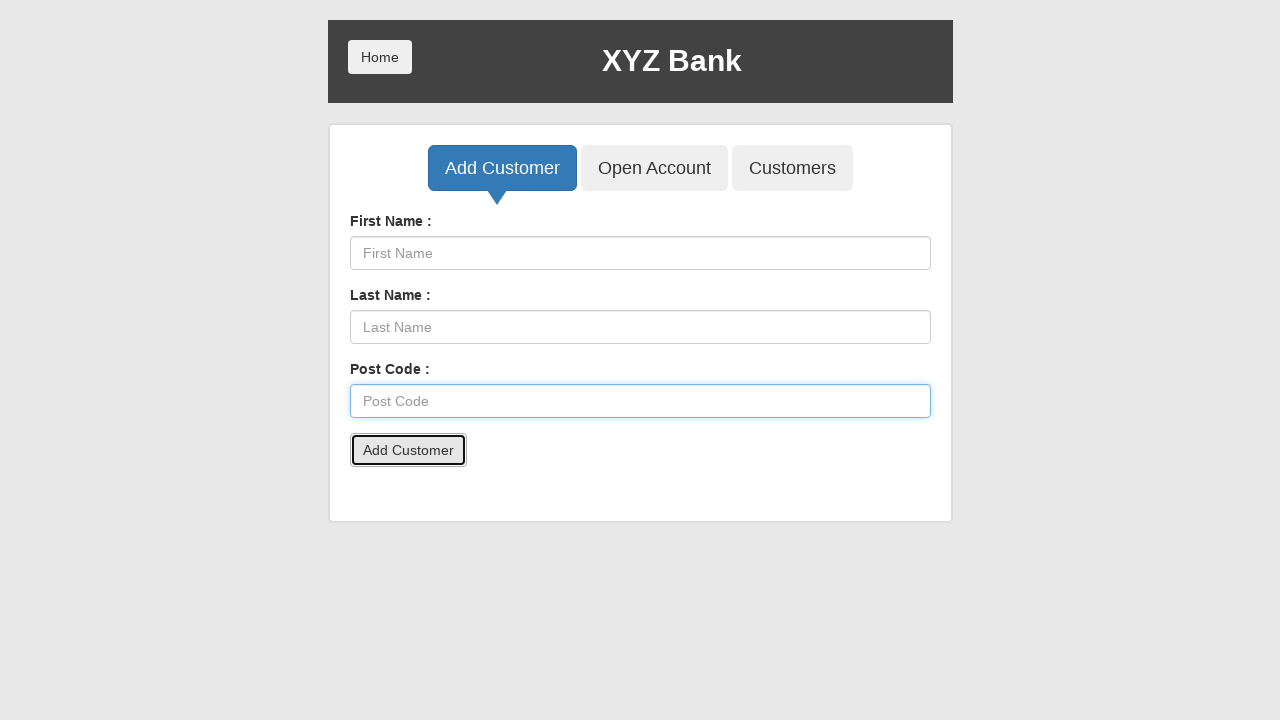

Accepted confirmation alert for customer 6
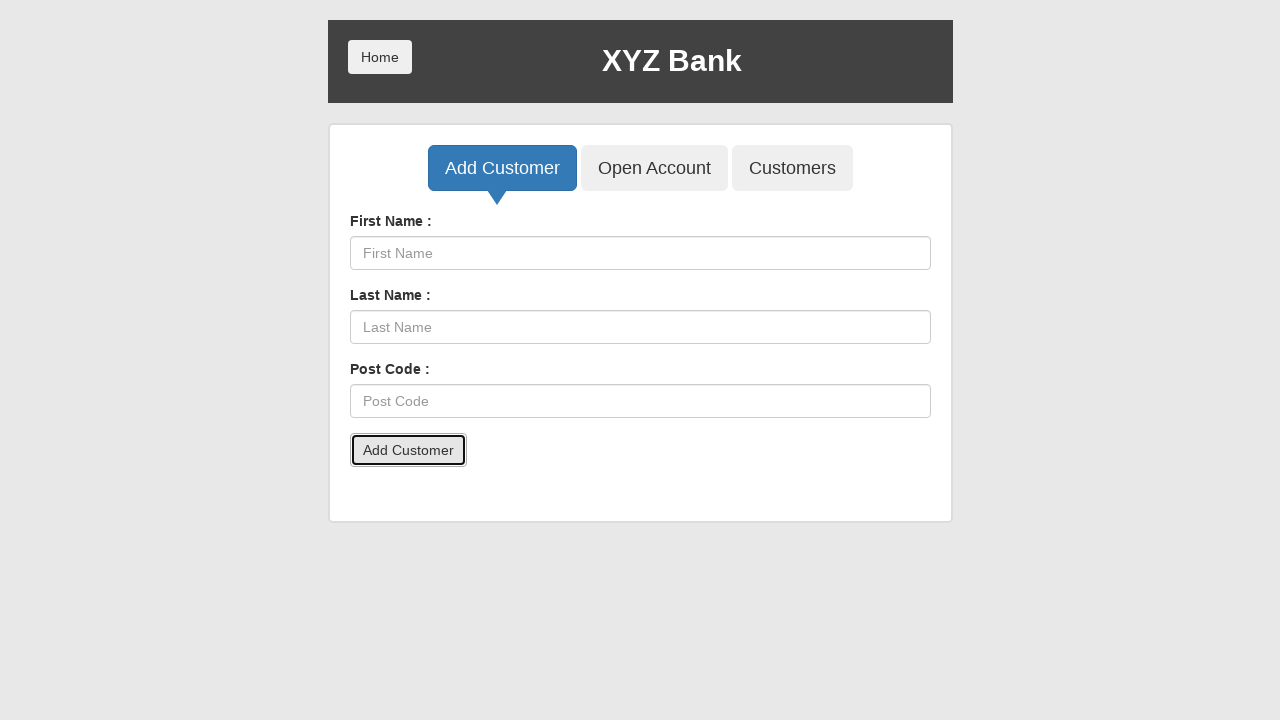

Waited for 500ms after adding customer
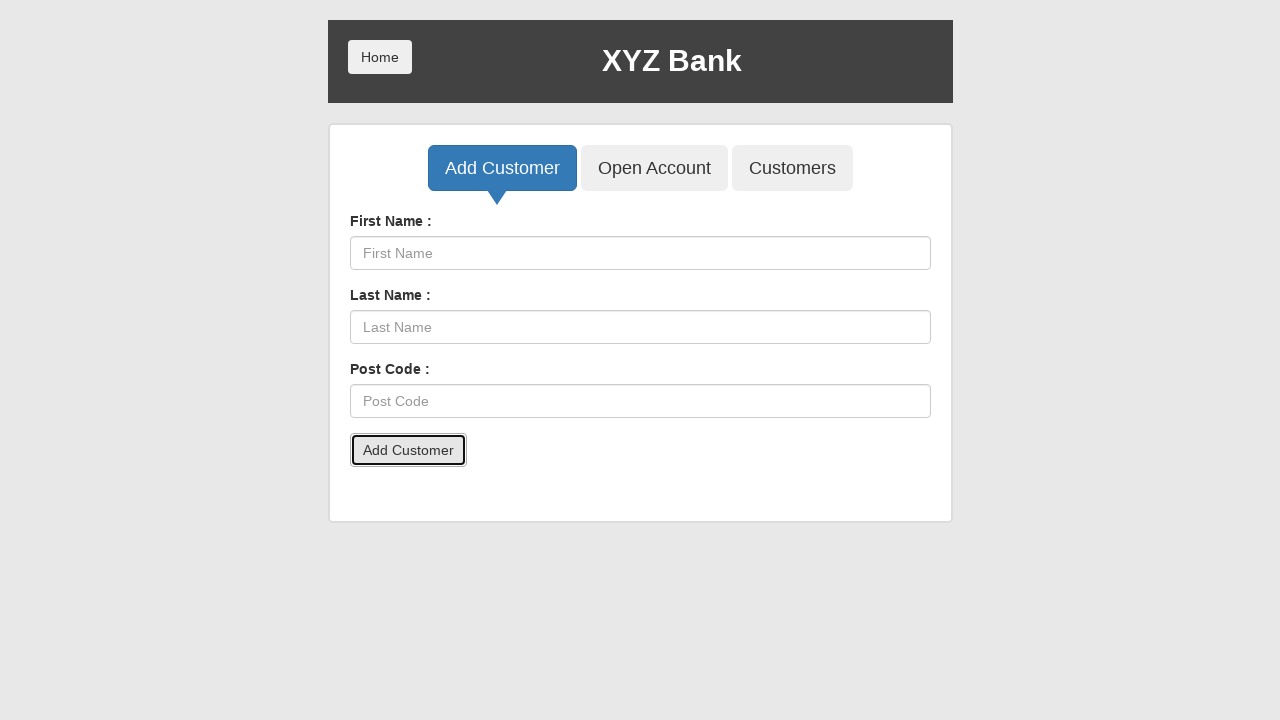

Filled first name field with 'Jackson' on //input[@ng-model='fName']
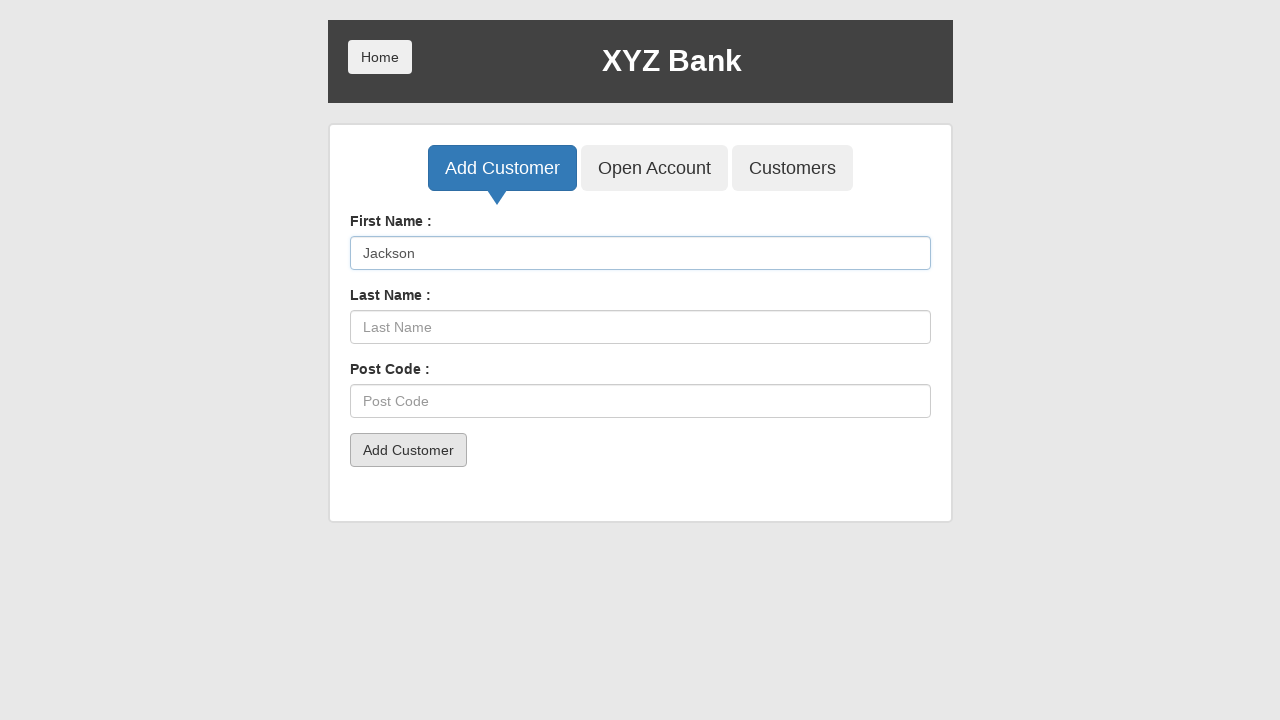

Filled last name field with 'Connely' on //input[@ng-model='lName']
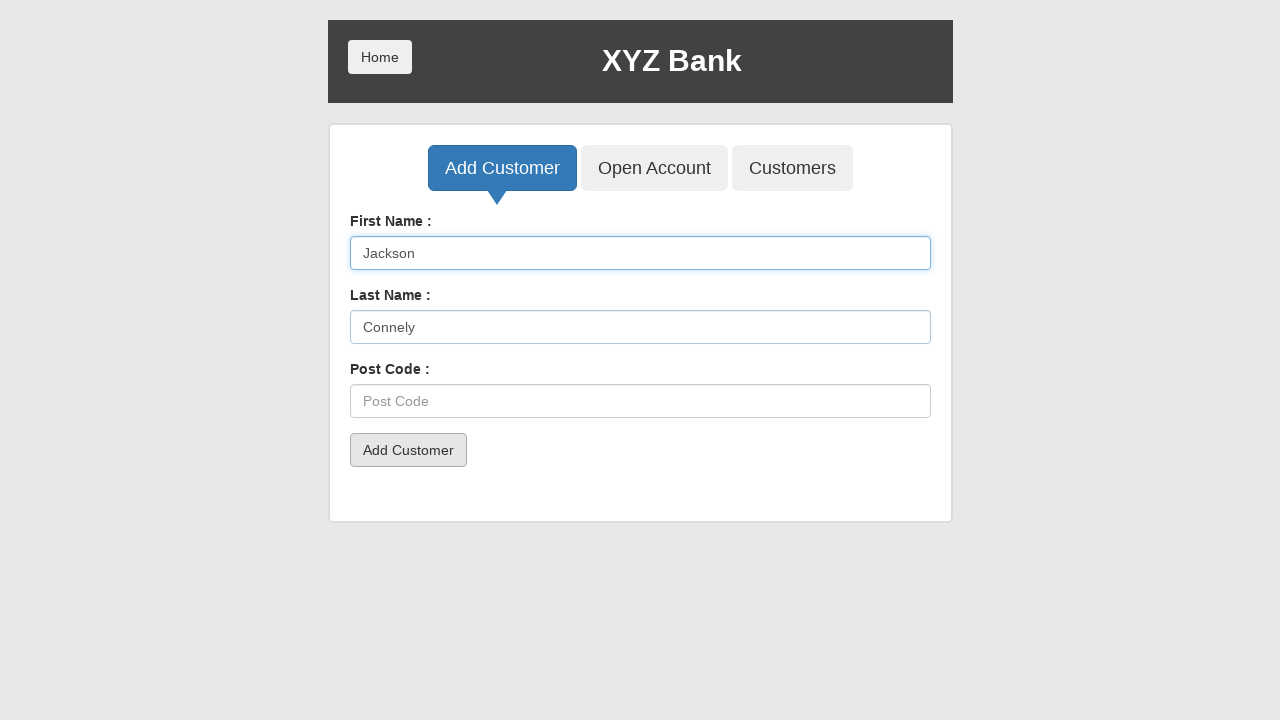

Filled post code field with 'L789C349' on //input[@ng-model='postCd']
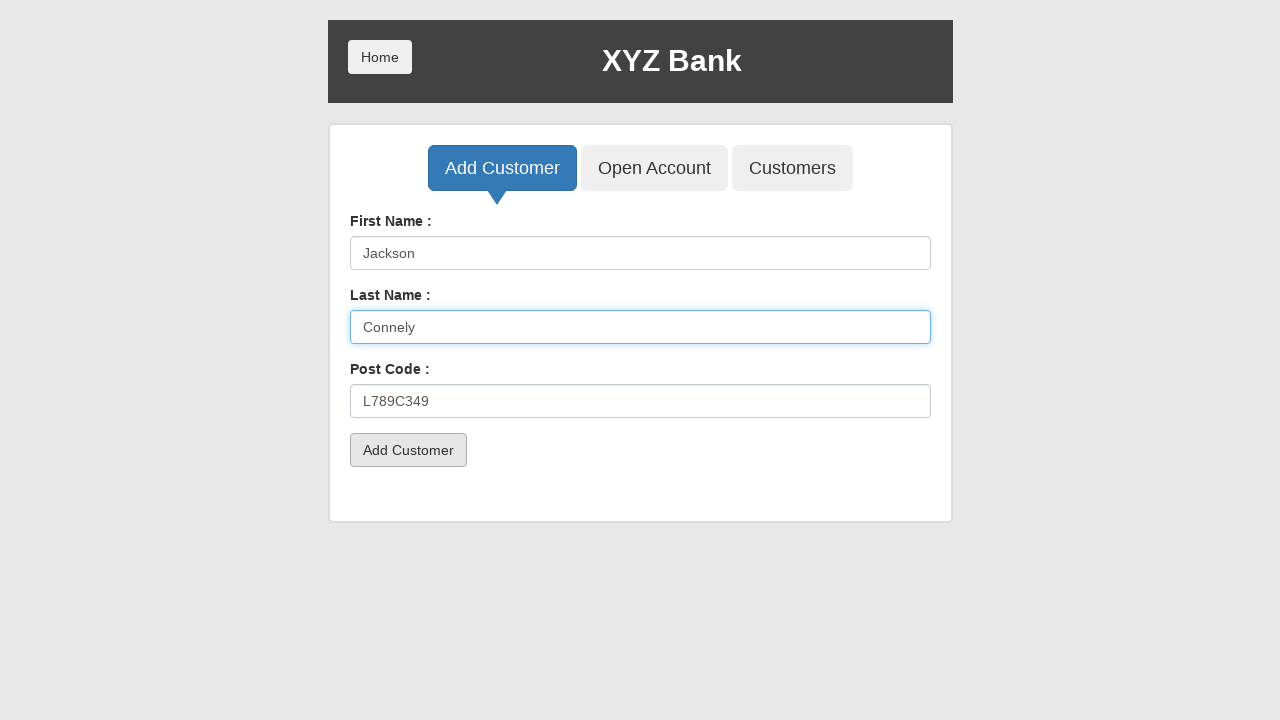

Clicked Add Customer button for customer 7 at (408, 450) on xpath=//button[text()='Add Customer']
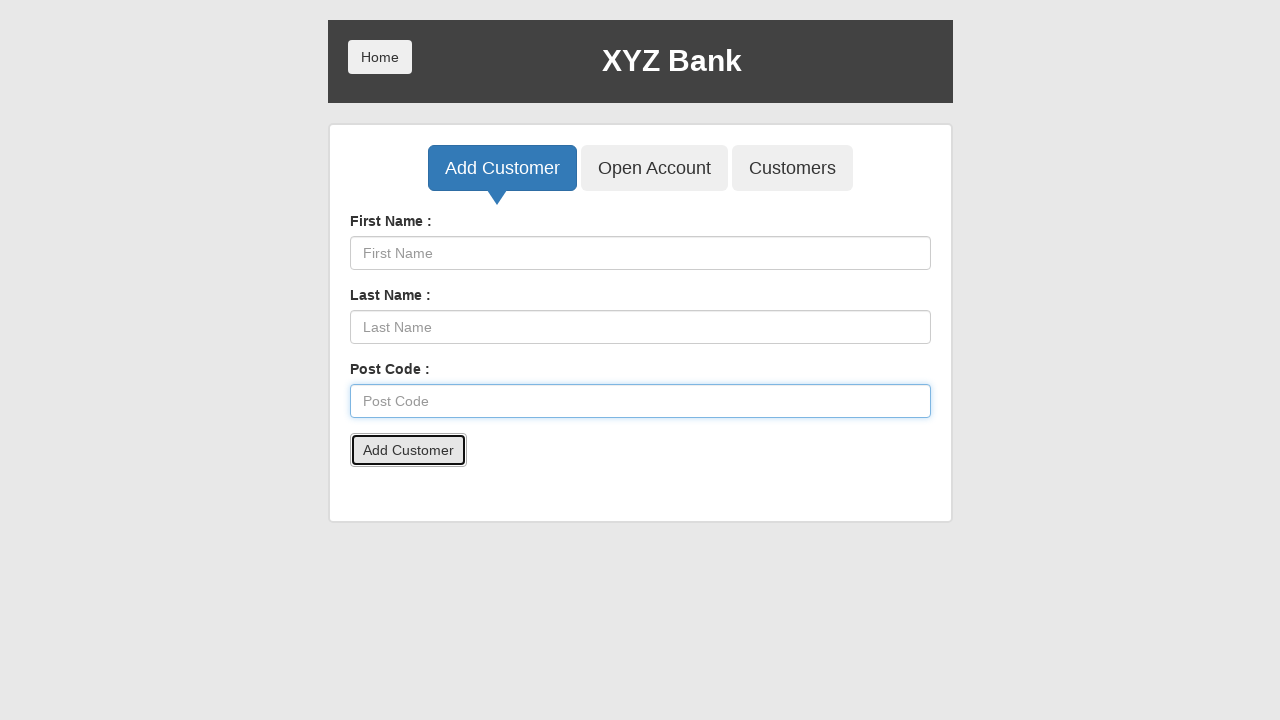

Accepted confirmation alert for customer 7
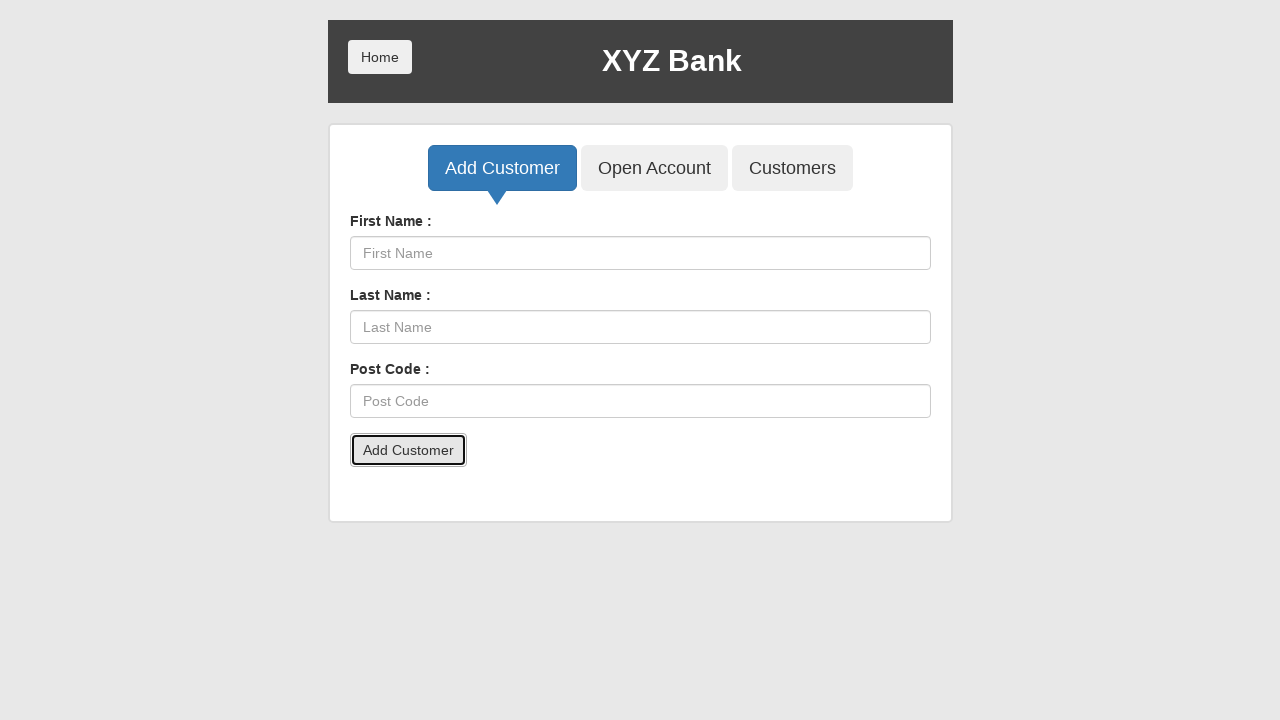

Waited for 500ms after adding customer
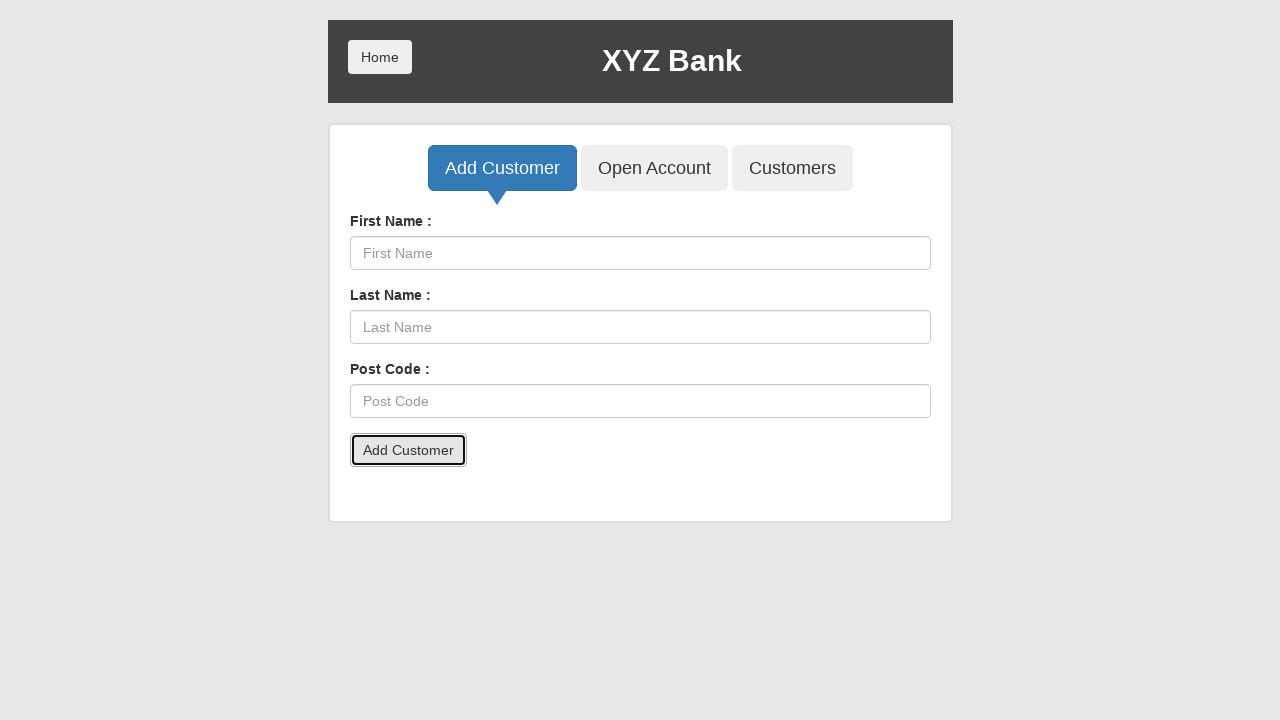

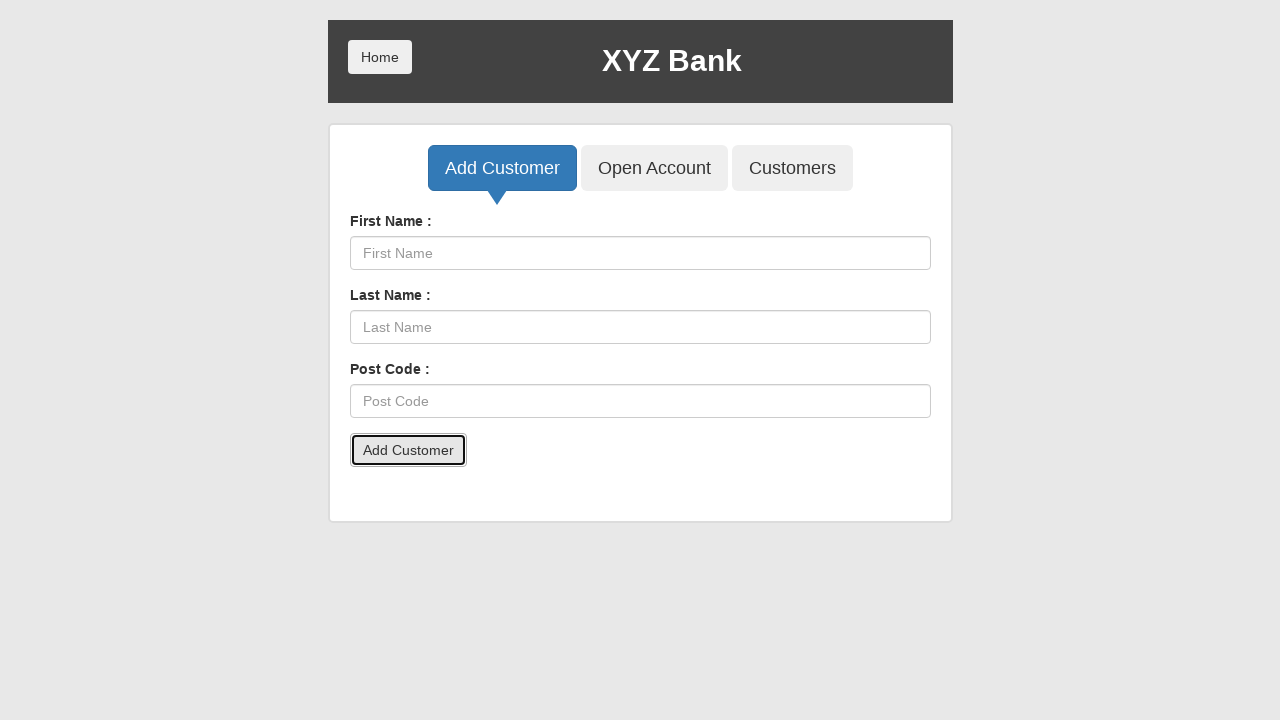